Tests the DemoBlaze e-commerce site by navigating through product categories (Phones, Laptops, Monitors), clicking on specific products, adding them to the cart, accepting confirmation alerts, and verifying the cart page loads.

Starting URL: https://www.demoblaze.com/

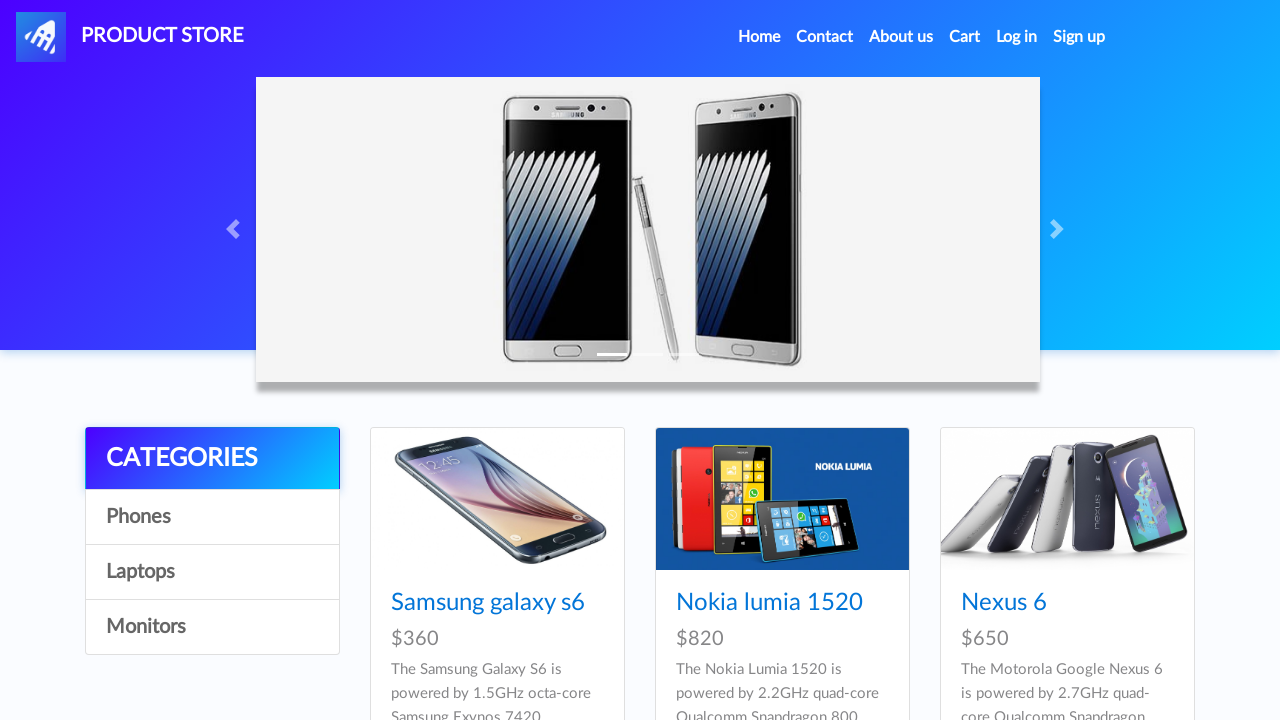

Clicked on Phones category link at (212, 517) on //a[contains(@onclick, "byCat") and contains(text(), "Phones")]
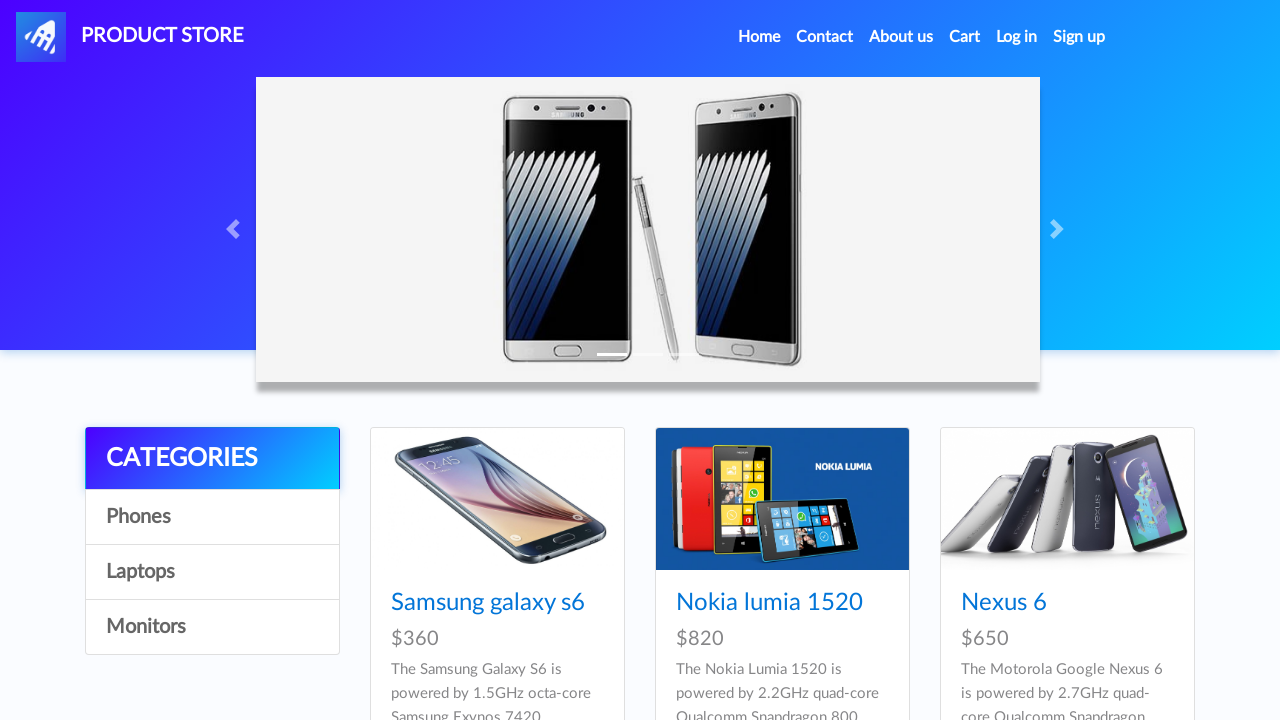

Waited for Phones products to load
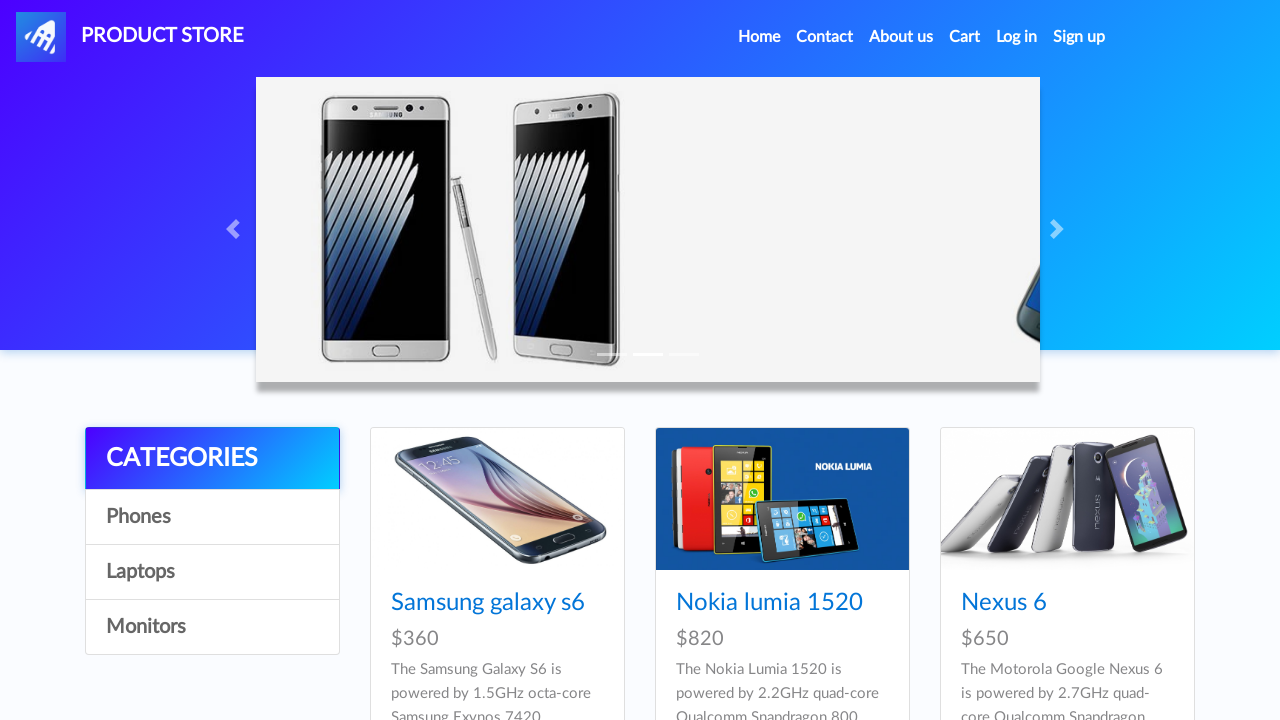

Clicked on first product (ID 3) in Phones at (1067, 499) on a[href="prod.html?idp_=3"]
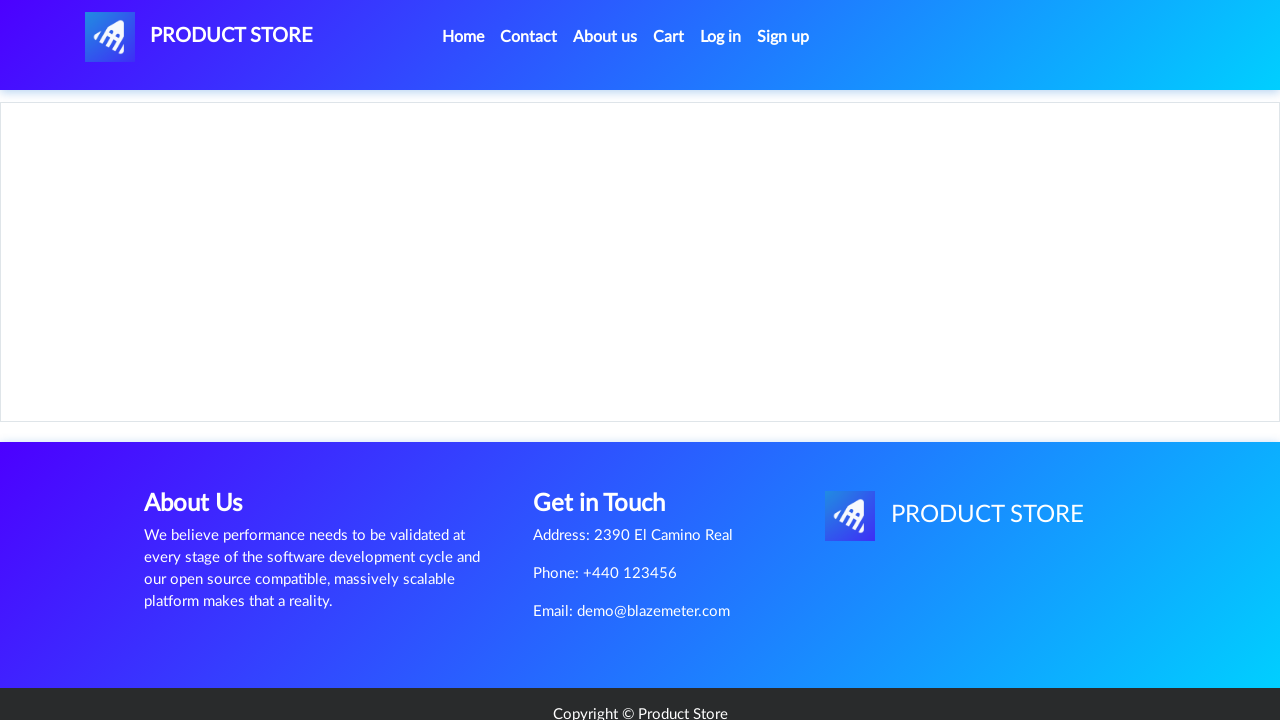

Add to cart button loaded
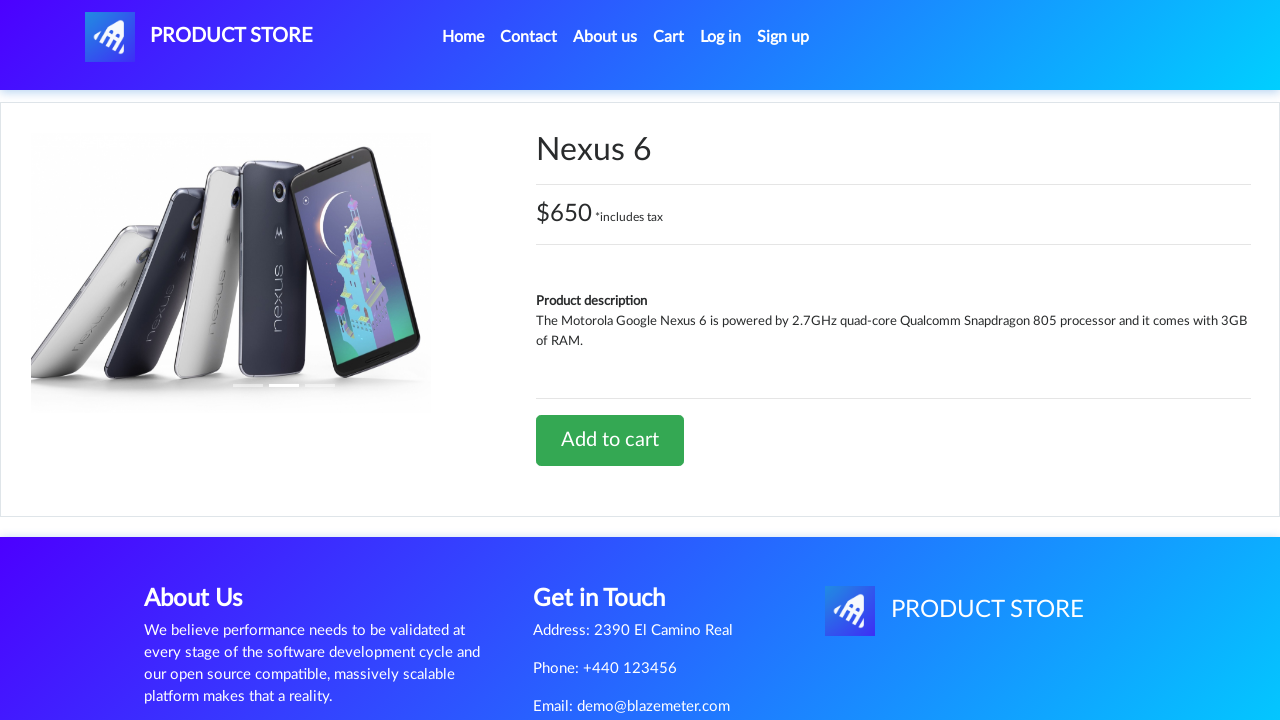

Set up dialog handler to accept confirmations
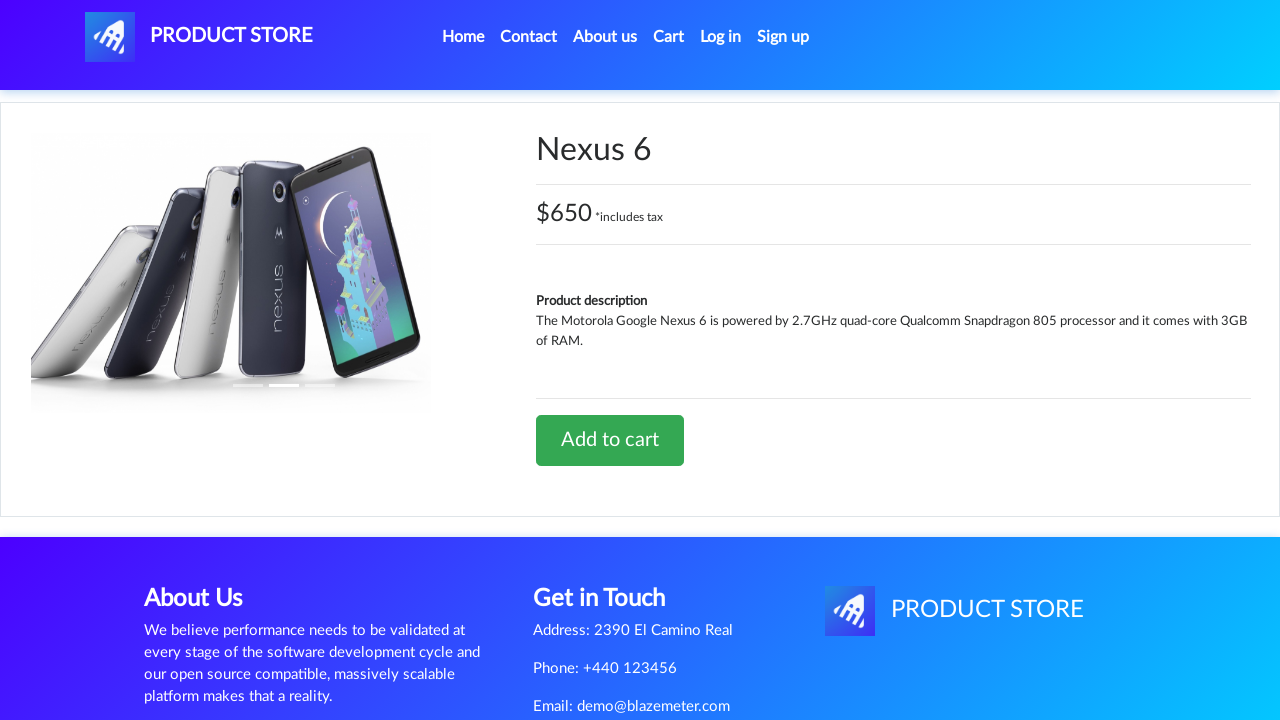

Clicked Add to cart button for product ID 3 at (610, 440) on a.btn.btn-success.btn-lg
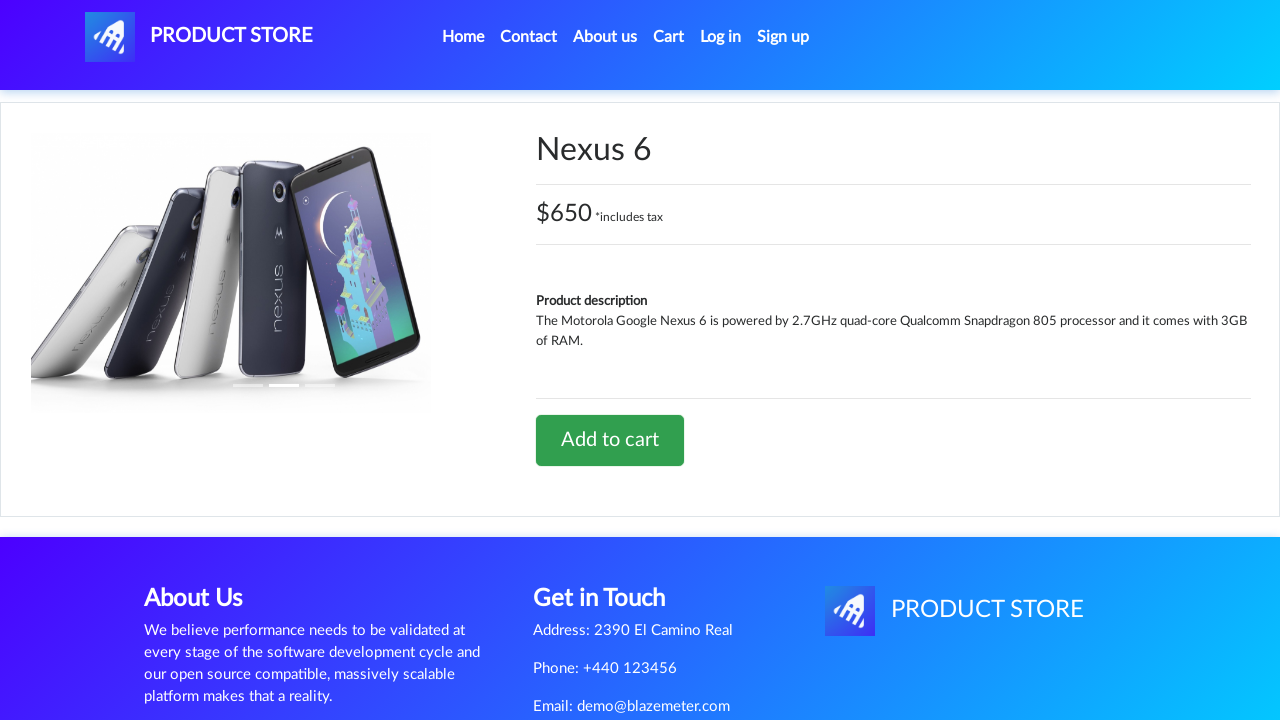

Waited for add to cart confirmation
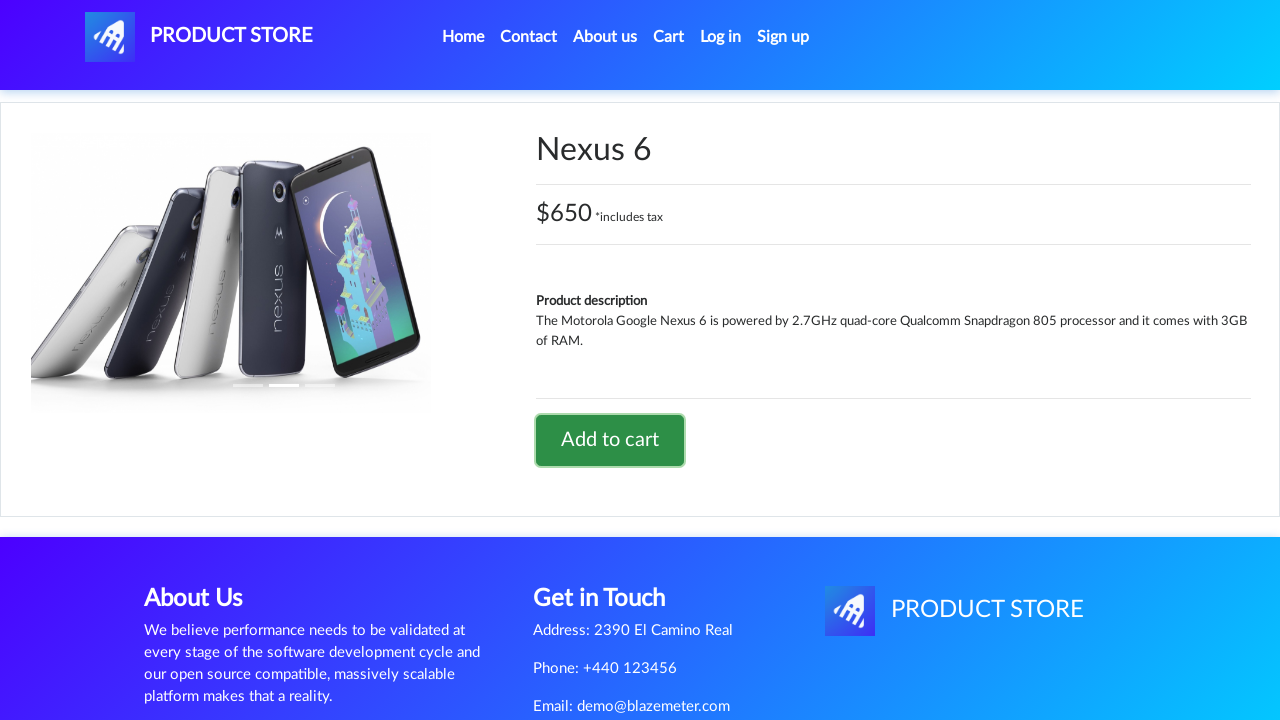

Clicked on Cart link to verify product added at (669, 37) on #cartur
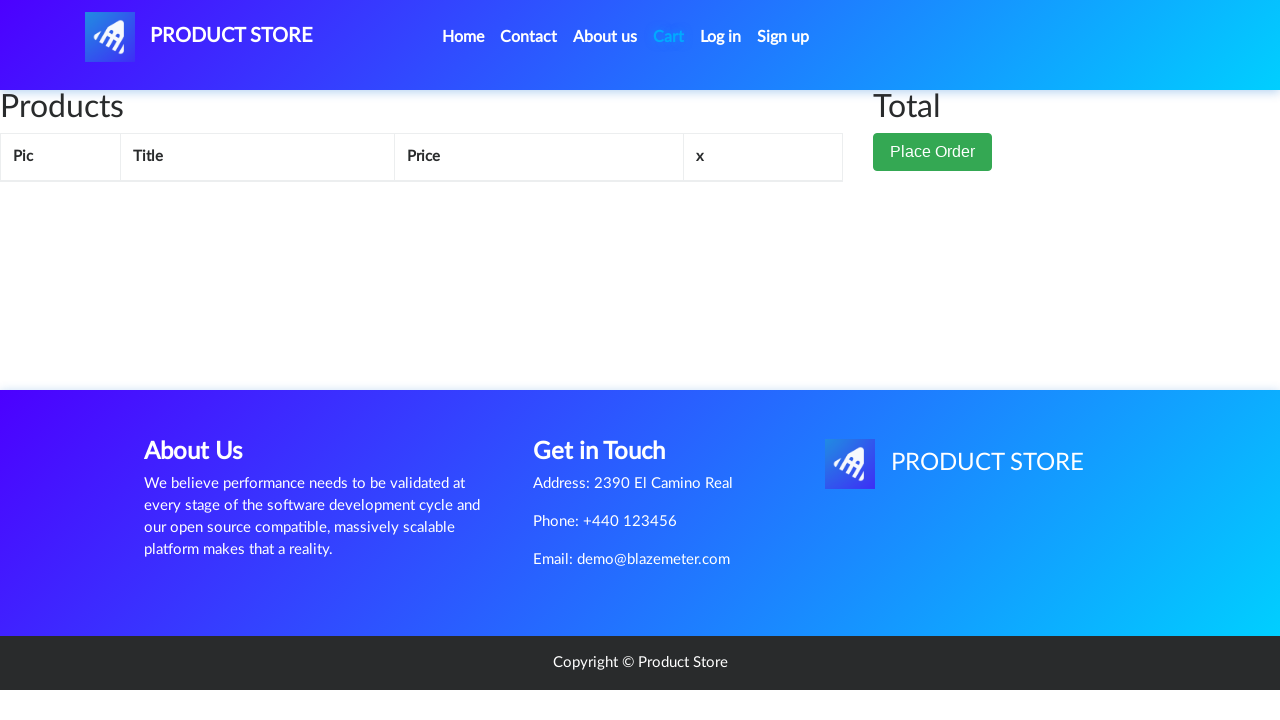

Waited for cart page to load
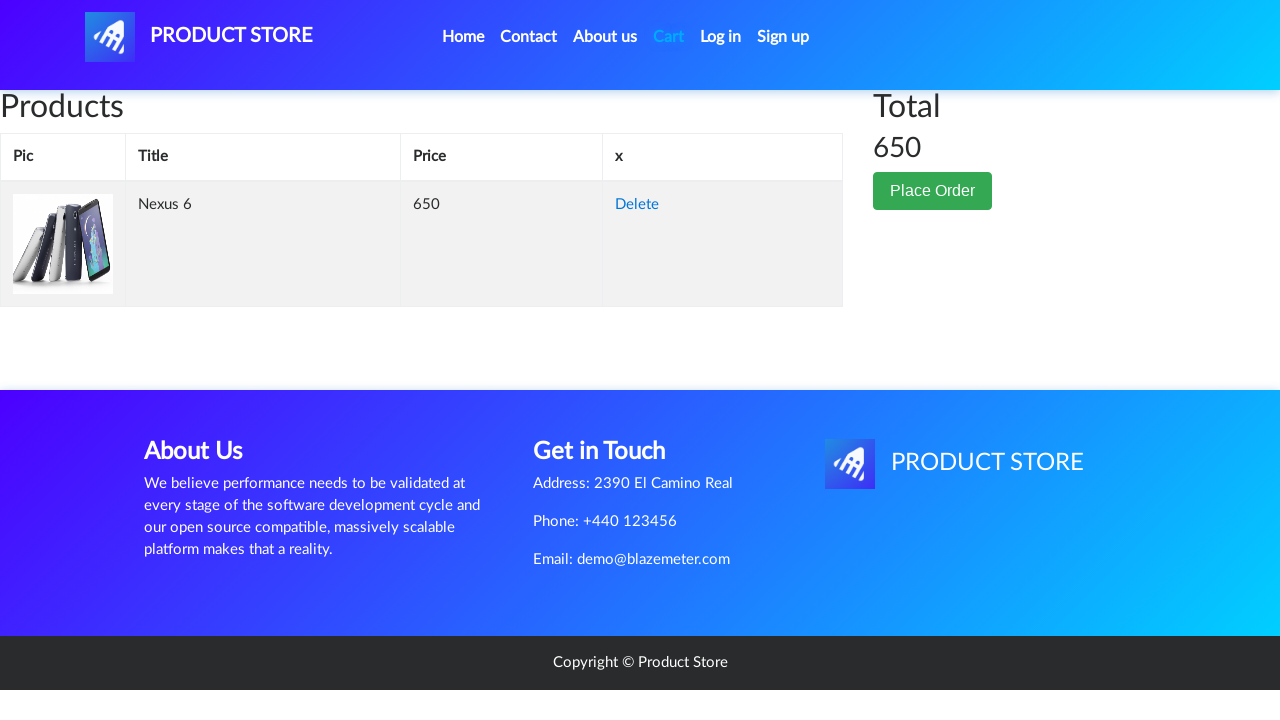

Navigated back to home page
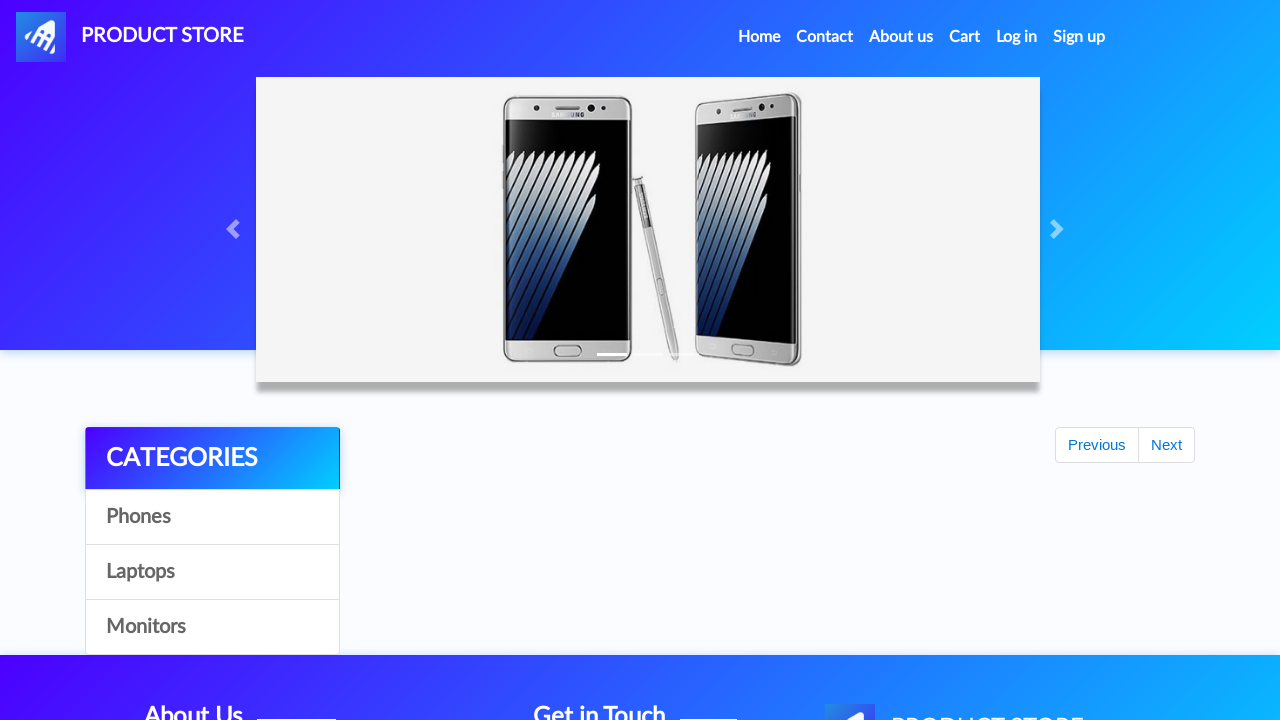

Waited for home page to load
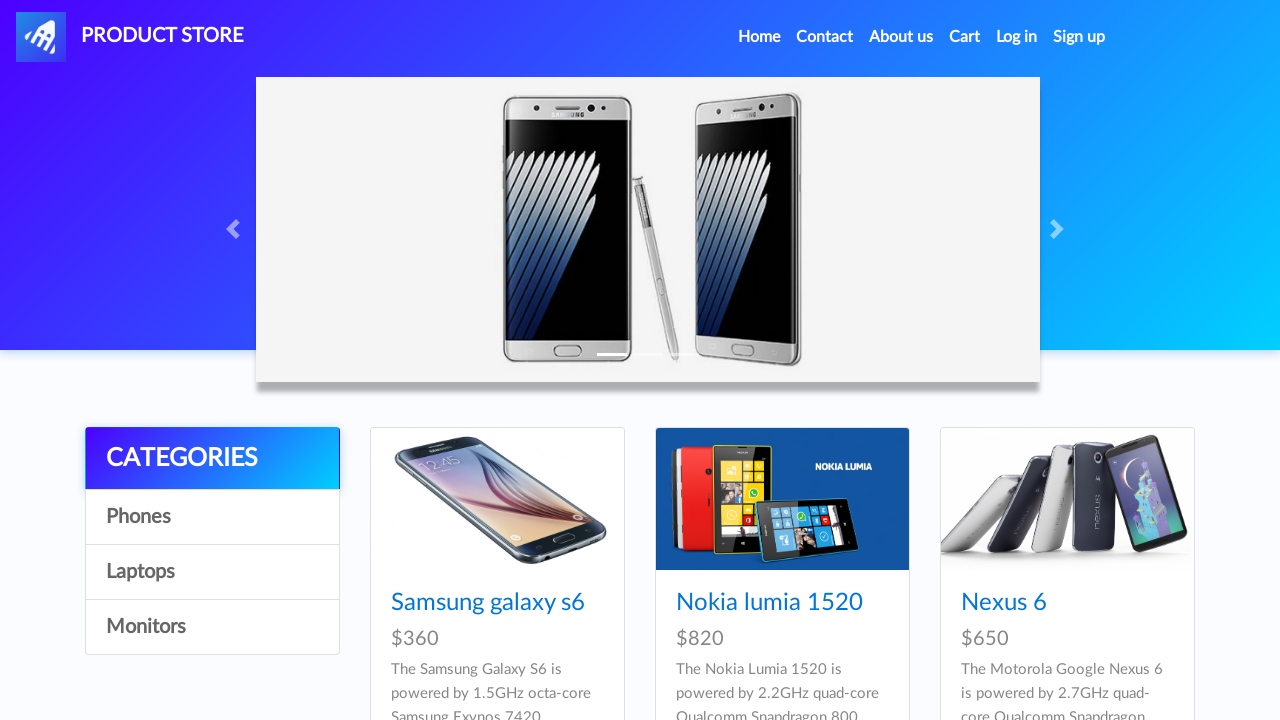

Clicked on Phones category link again at (212, 517) on //a[contains(@onclick, "byCat") and contains(text(), "Phones")]
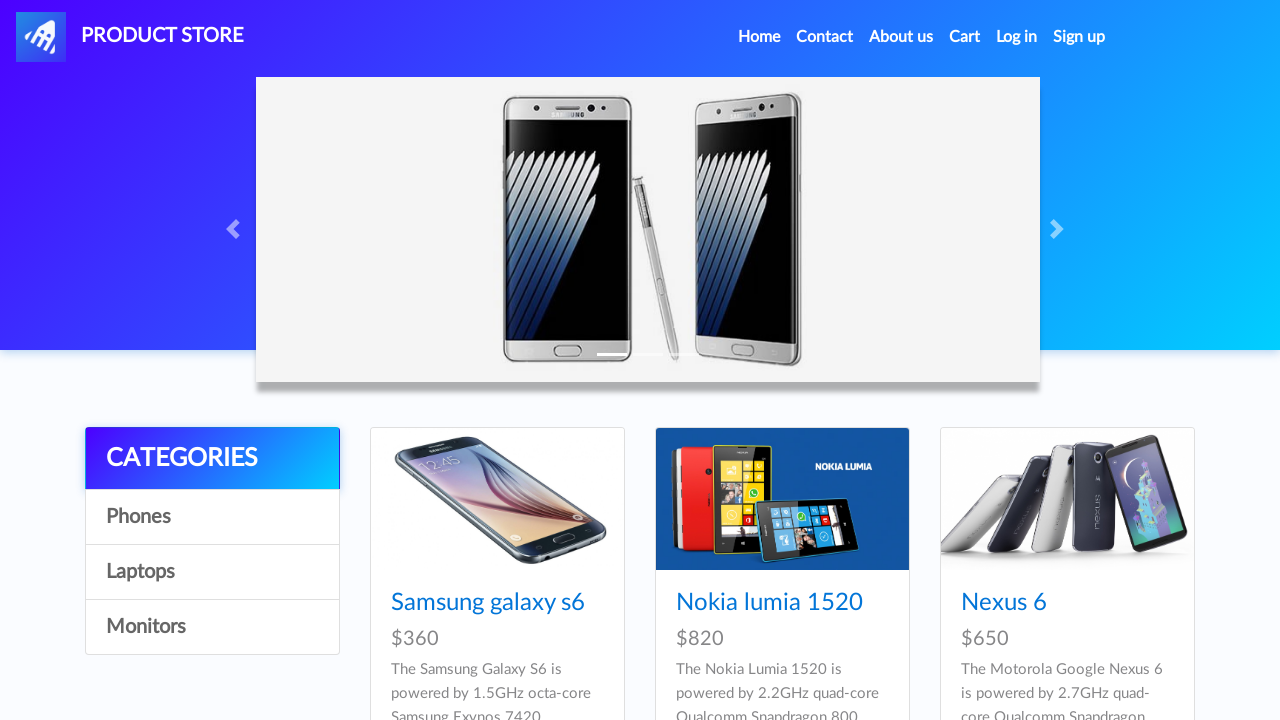

Waited for Phones products to reload
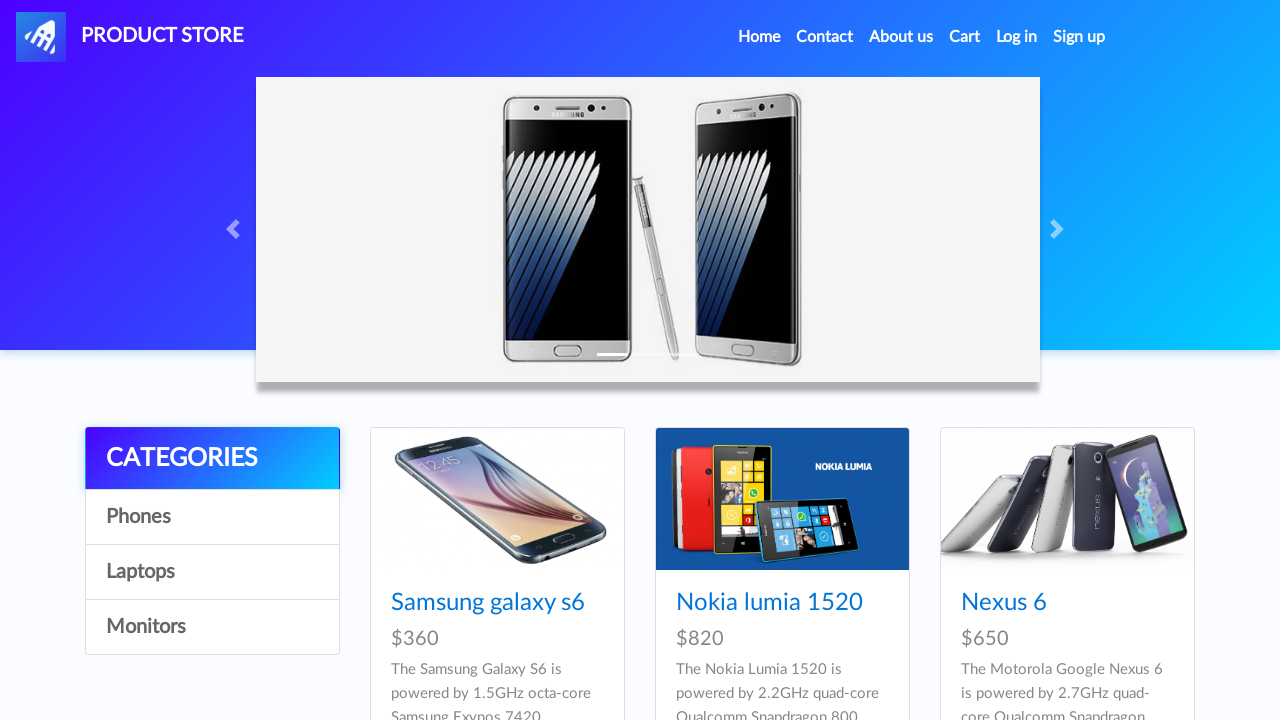

Clicked on second product (ID 4) in Phones at (497, 361) on a[href="prod.html?idp_=4"]
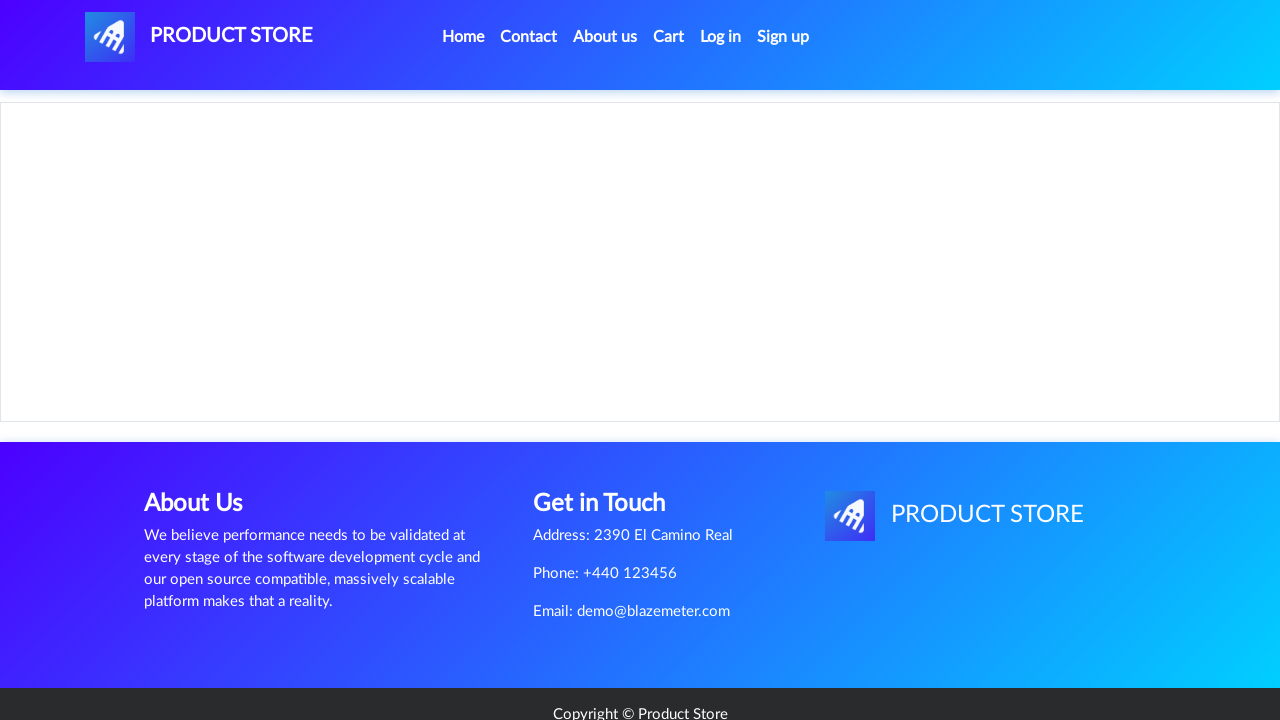

Add to cart button loaded for second product
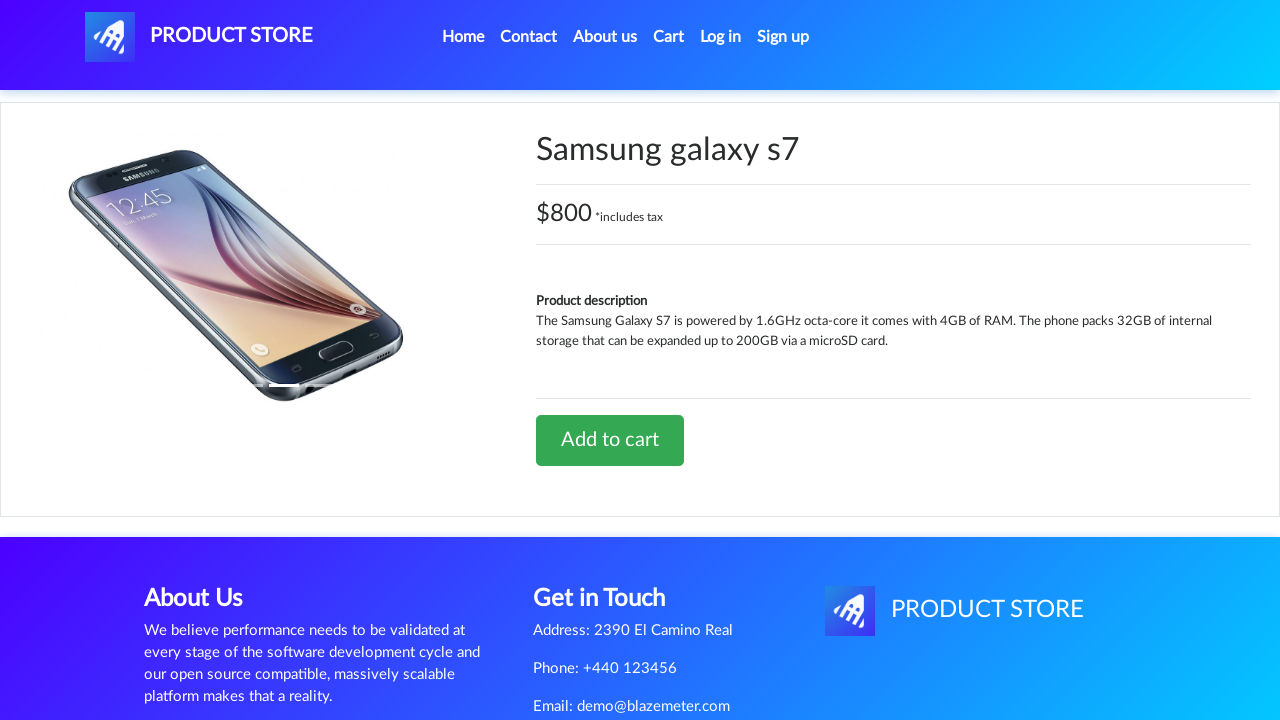

Clicked Add to cart button for product ID 4 at (610, 440) on a.btn.btn-success.btn-lg
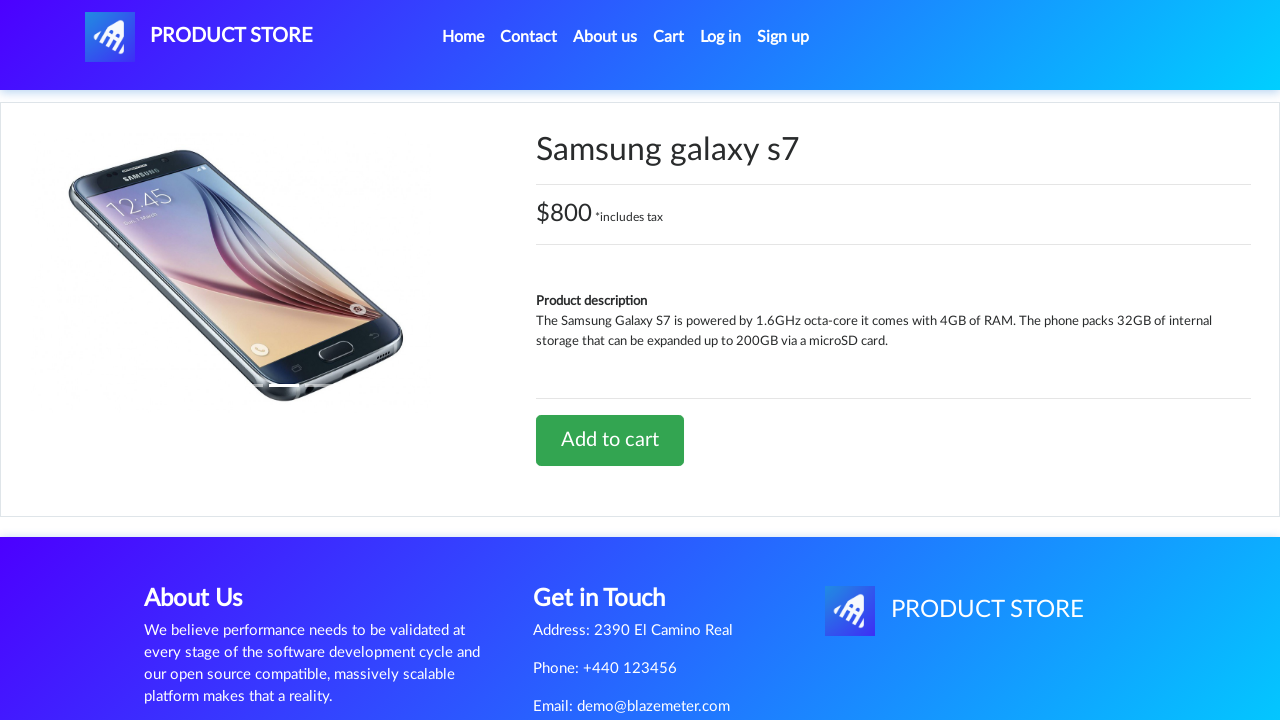

Waited for add to cart confirmation
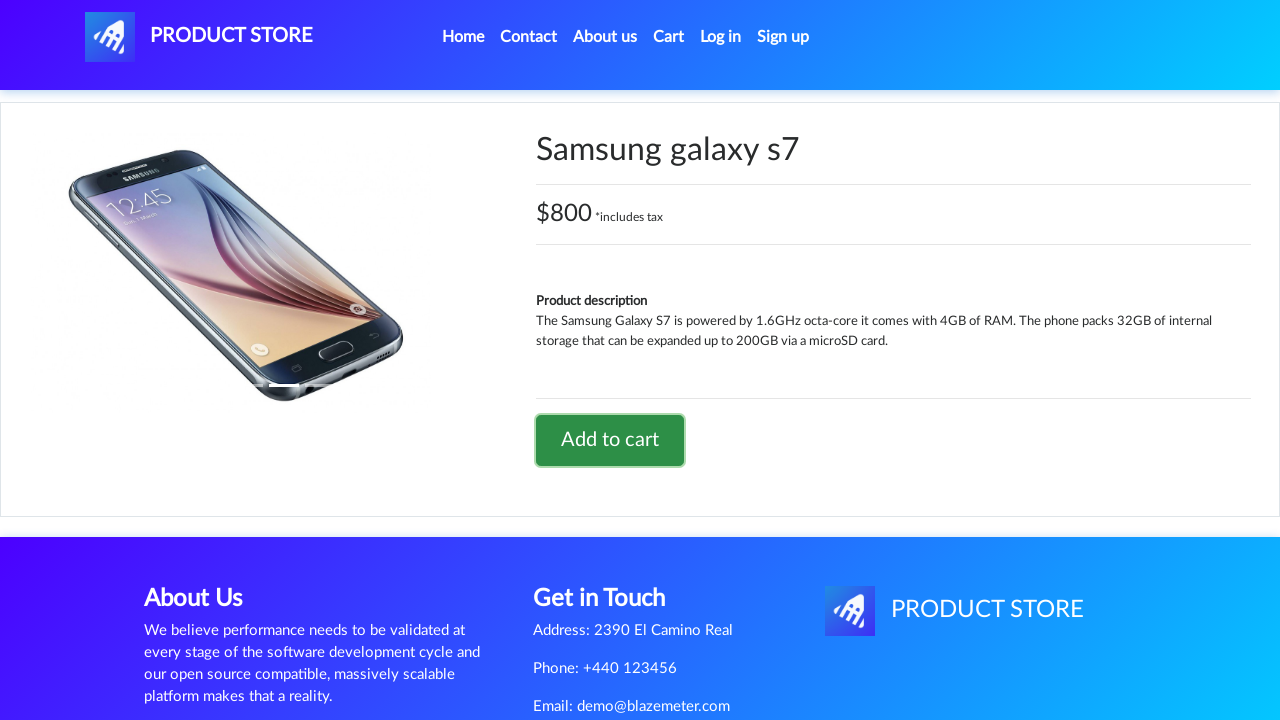

Clicked on Cart link to verify second product added at (669, 37) on #cartur
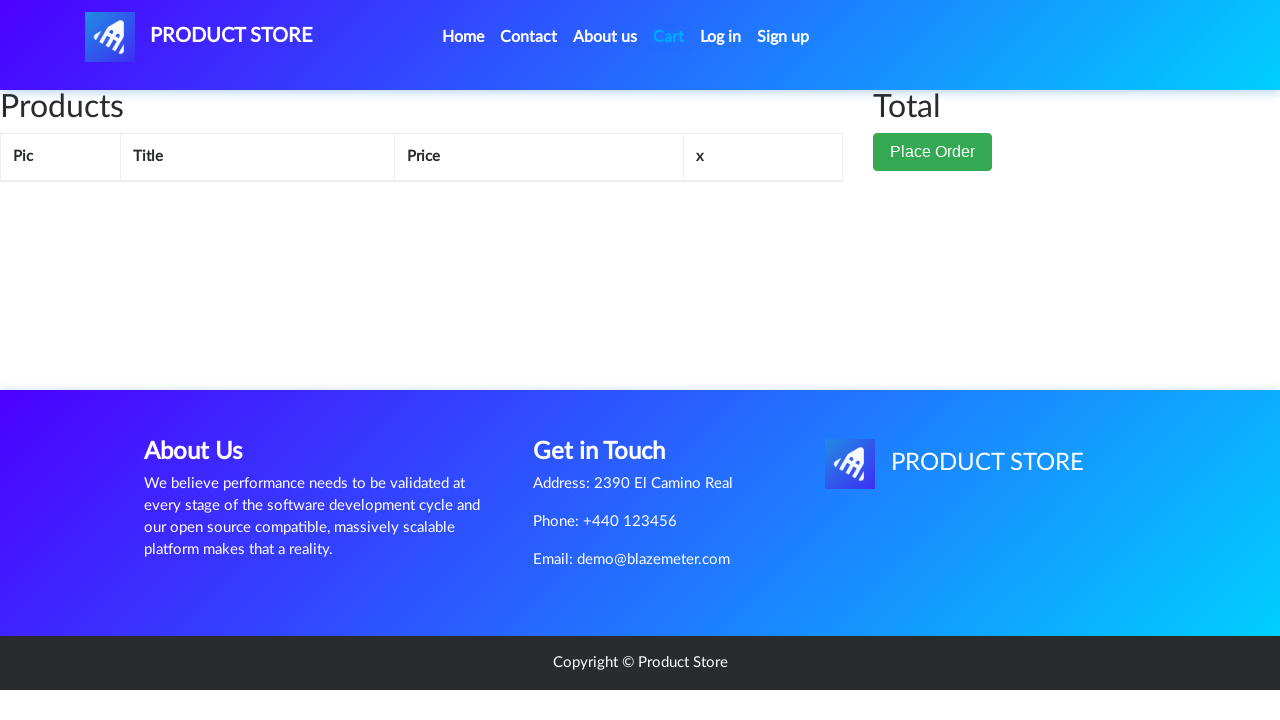

Waited for cart page to load with both products
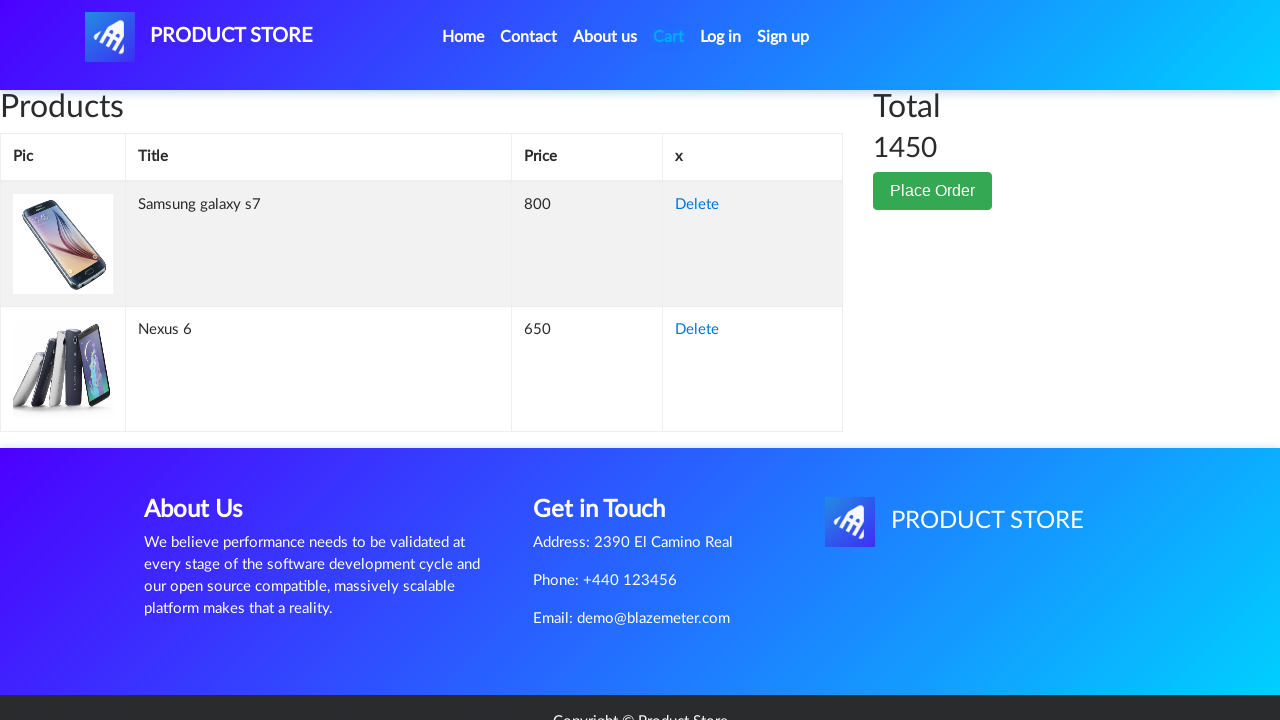

Navigated back to home page for next category
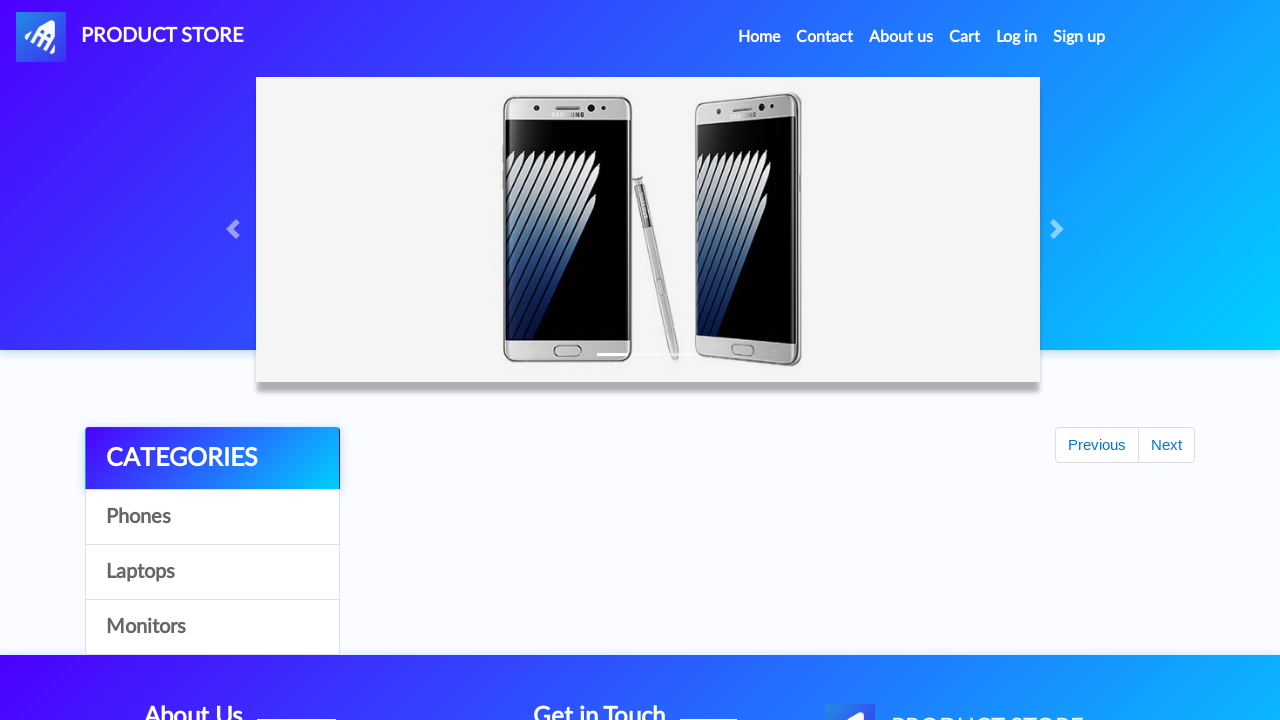

Waited for home page to load
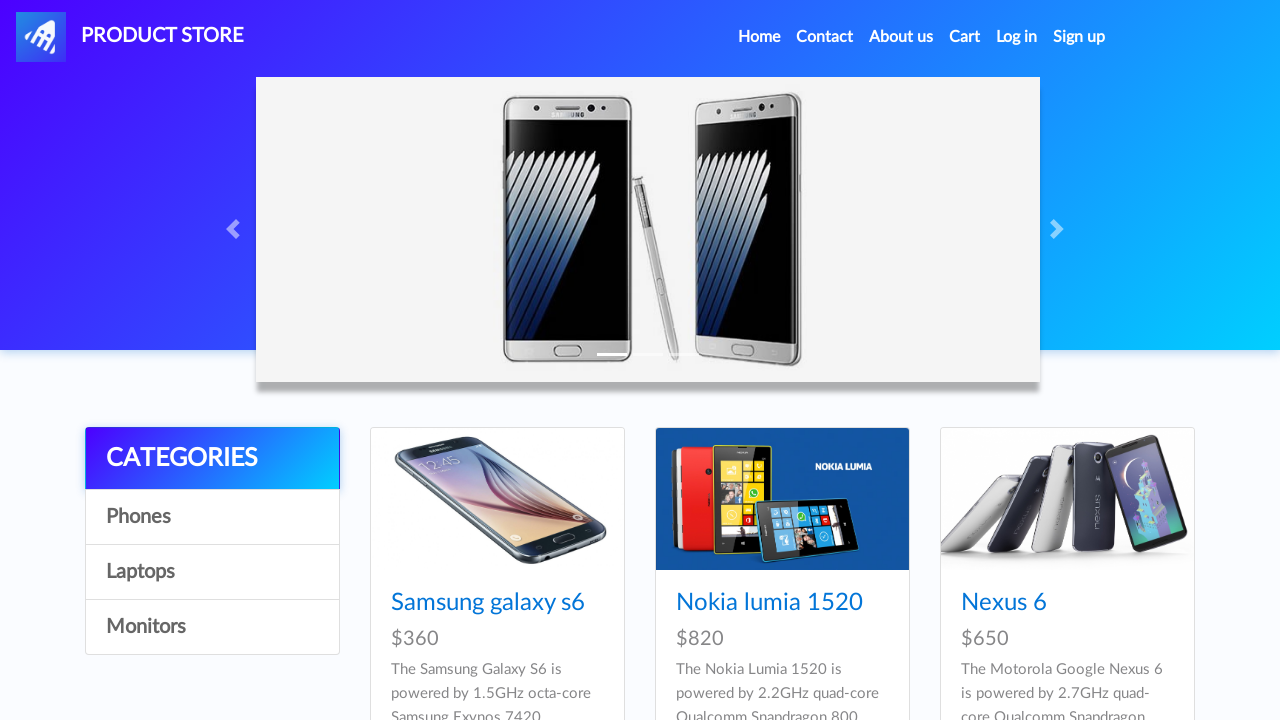

Clicked on Laptops category link at (212, 572) on //a[contains(@onclick, "byCat") and contains(text(), "Laptops")]
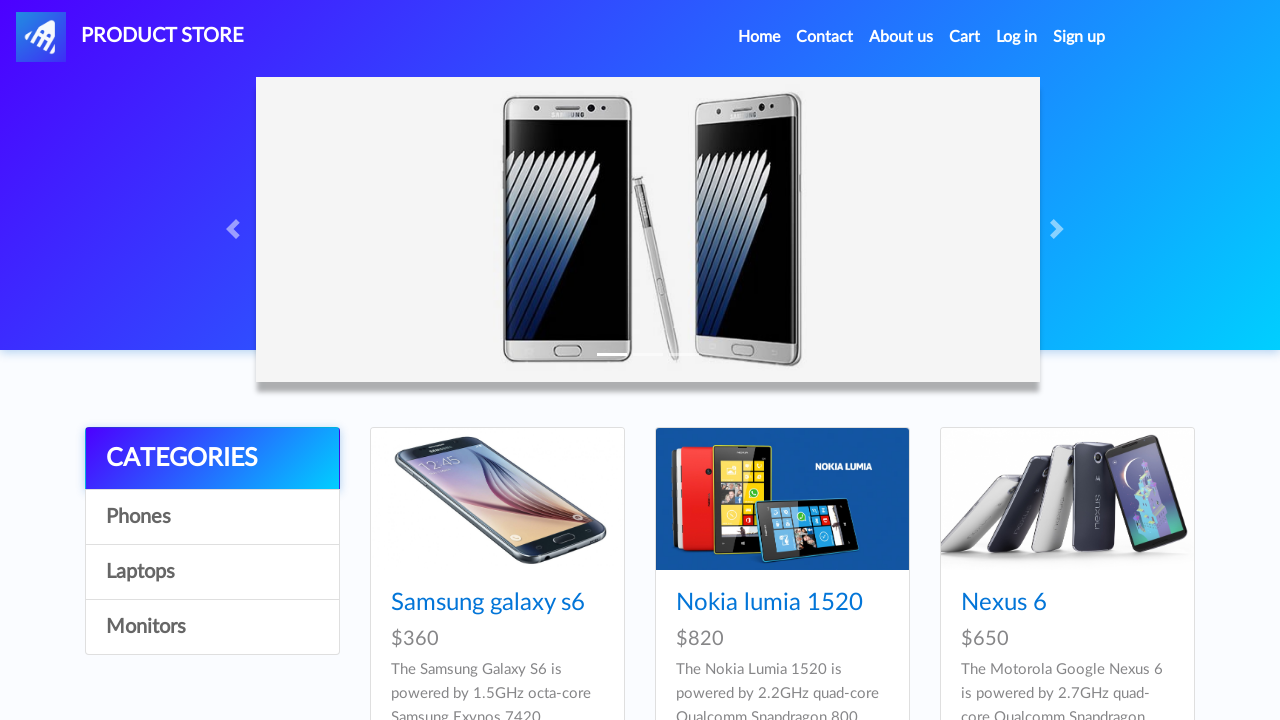

Waited for Laptops products to load
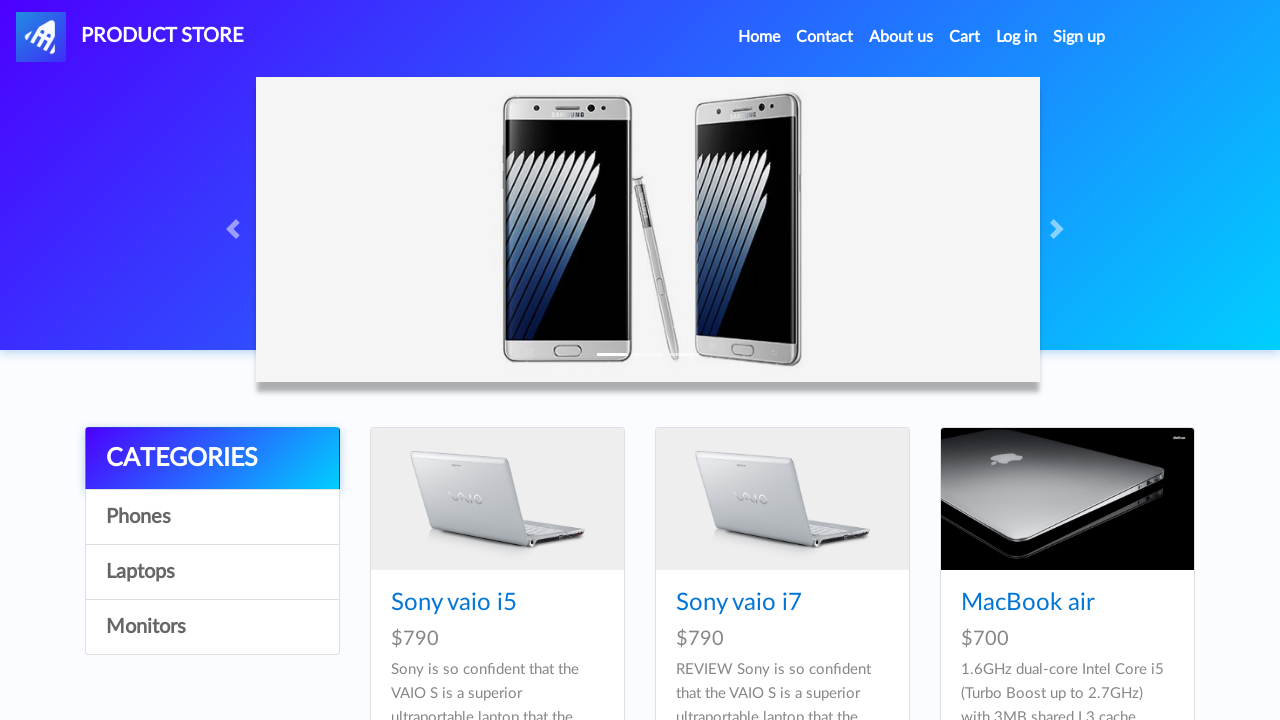

Clicked on first product (ID 8) in Laptops at (497, 499) on a[href="prod.html?idp_=8"]
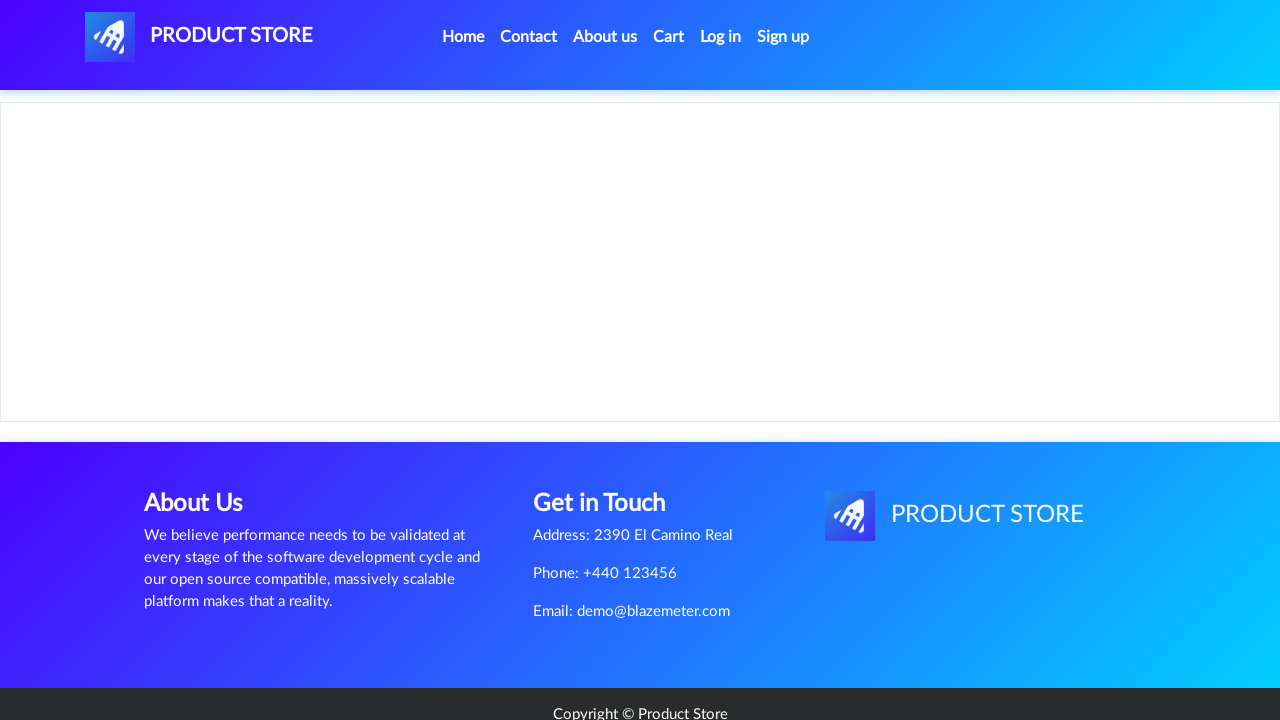

Add to cart button loaded
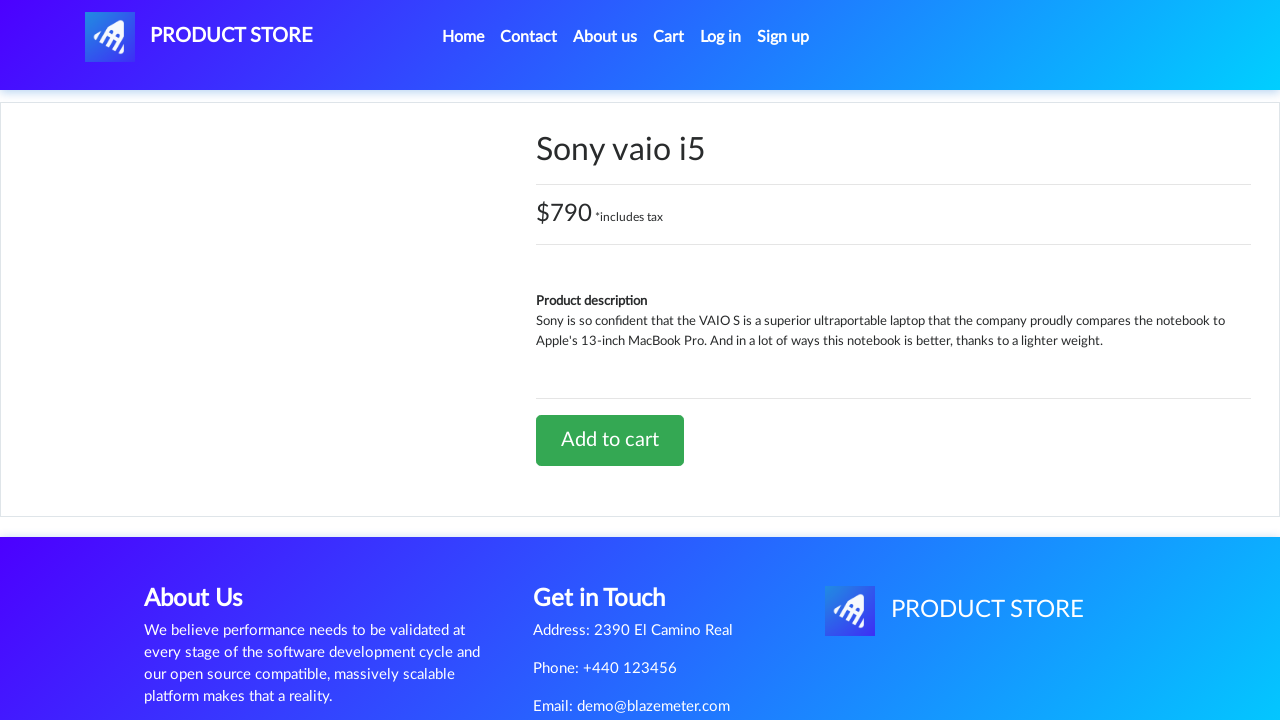

Set up dialog handler to accept confirmations
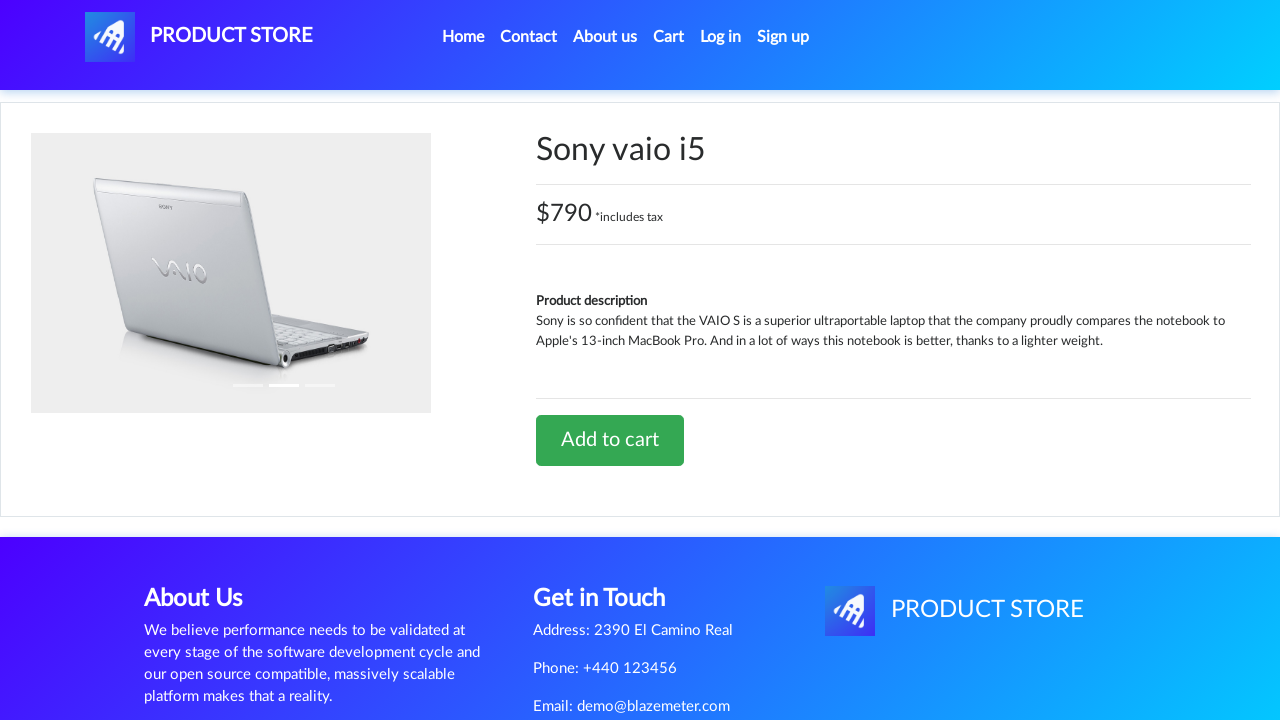

Clicked Add to cart button for product ID 8 at (610, 440) on a.btn.btn-success.btn-lg
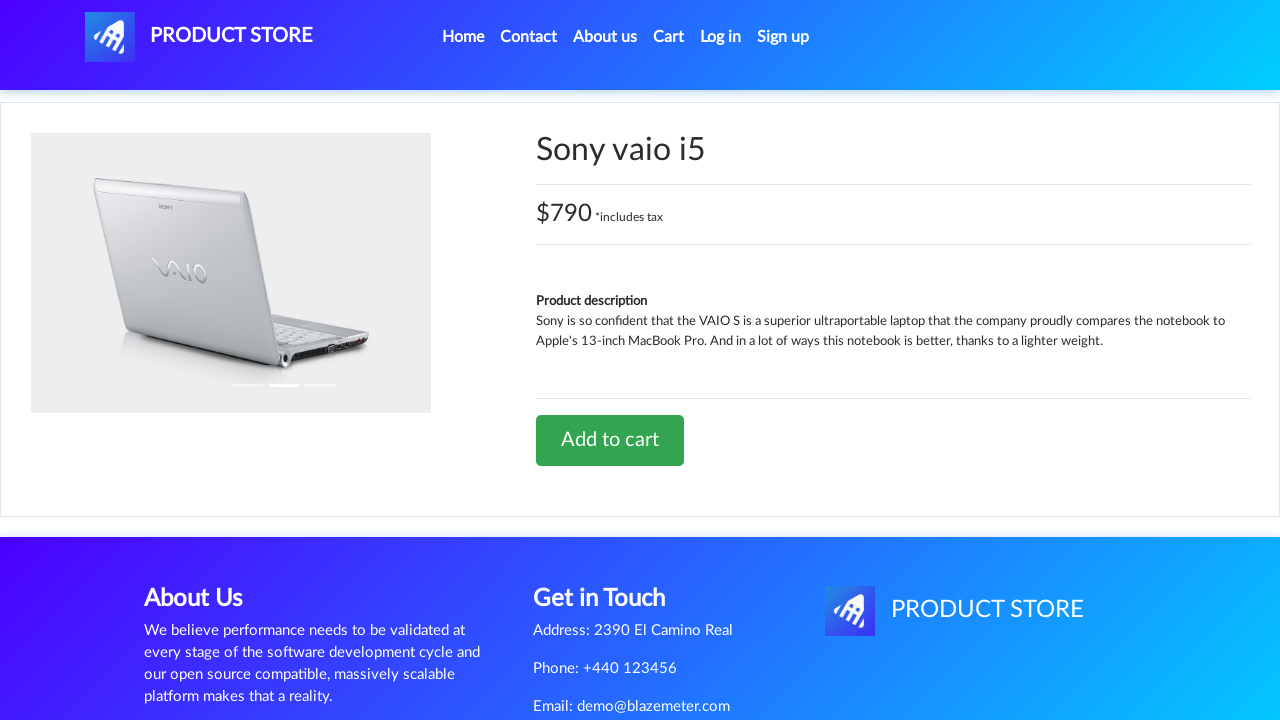

Waited for add to cart confirmation
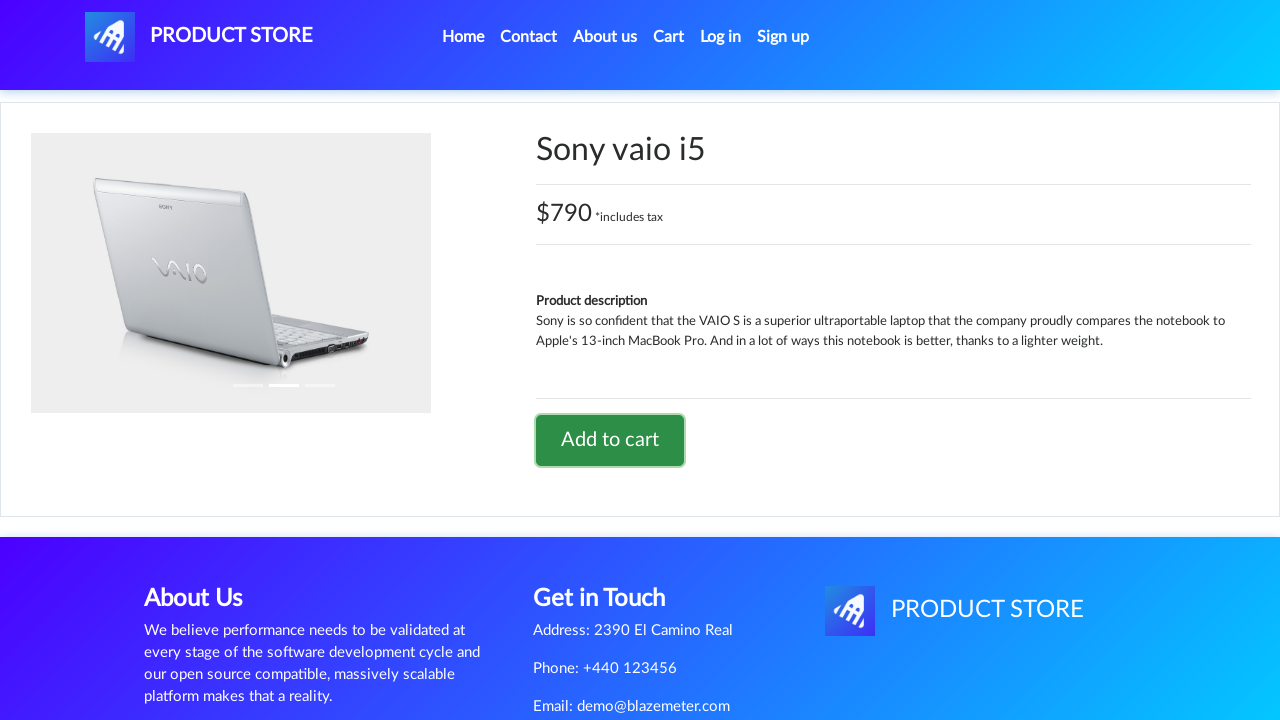

Clicked on Cart link to verify product added at (669, 37) on #cartur
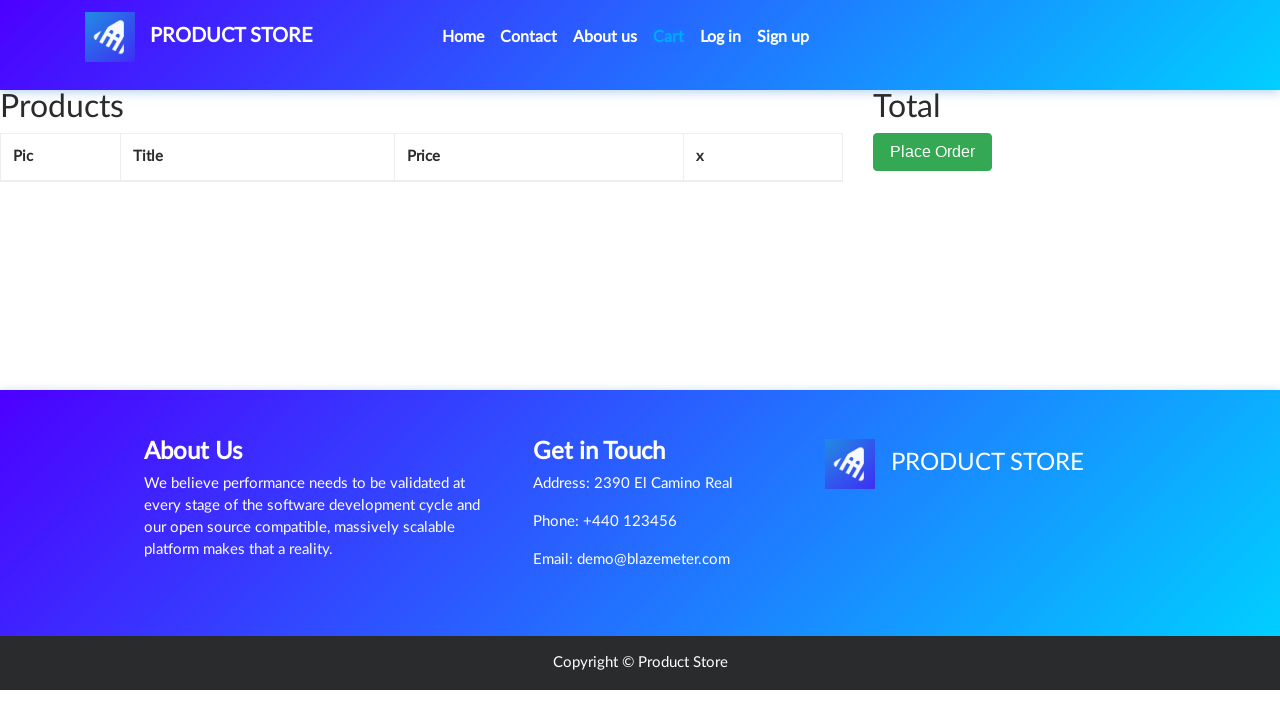

Waited for cart page to load
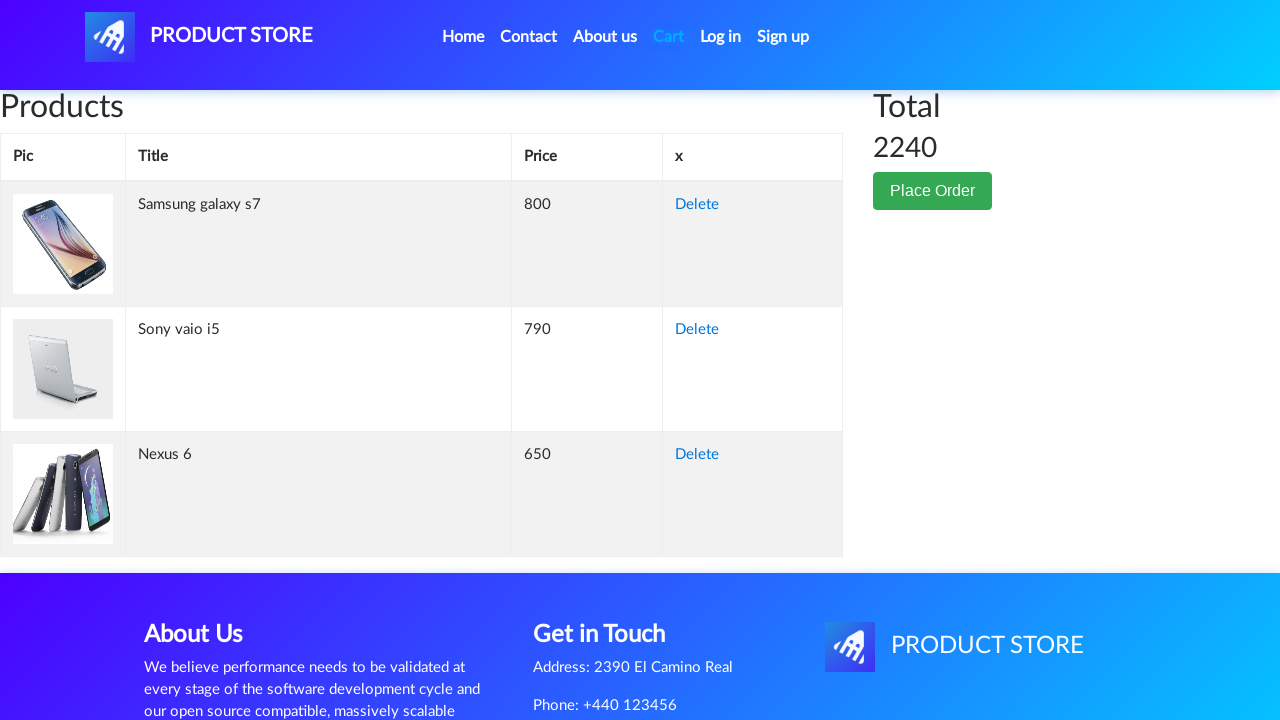

Navigated back to home page
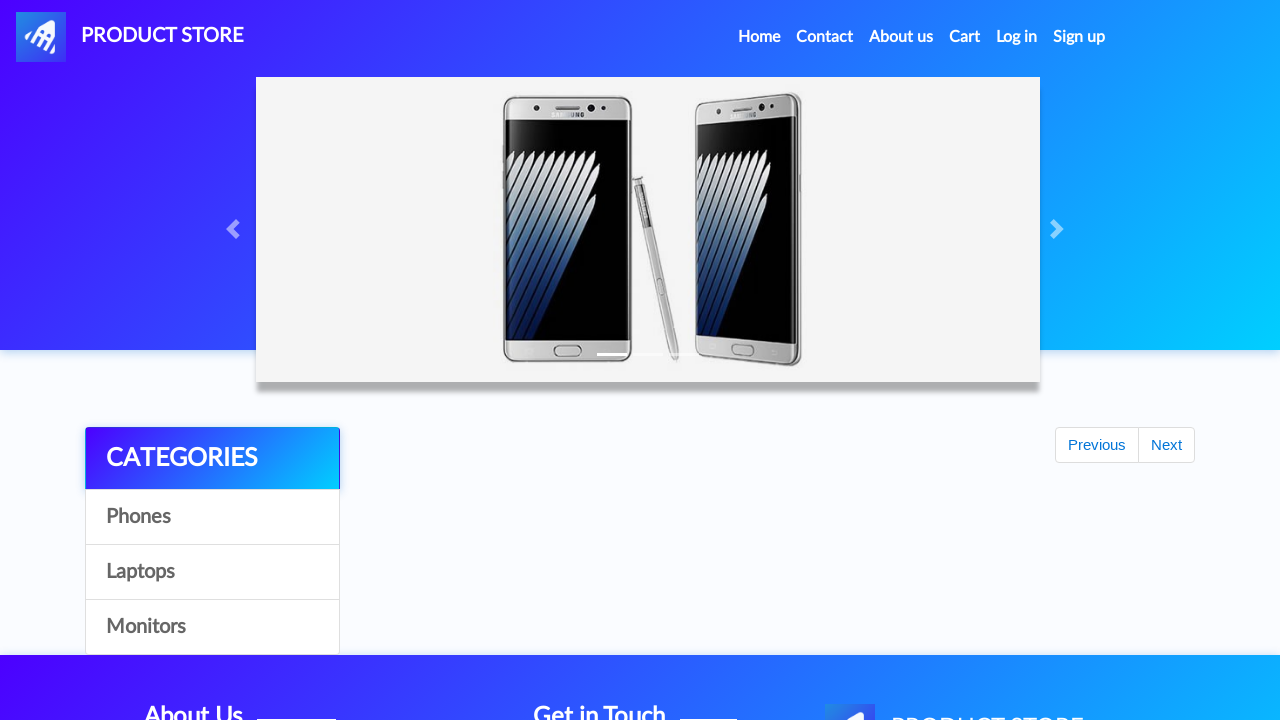

Waited for home page to load
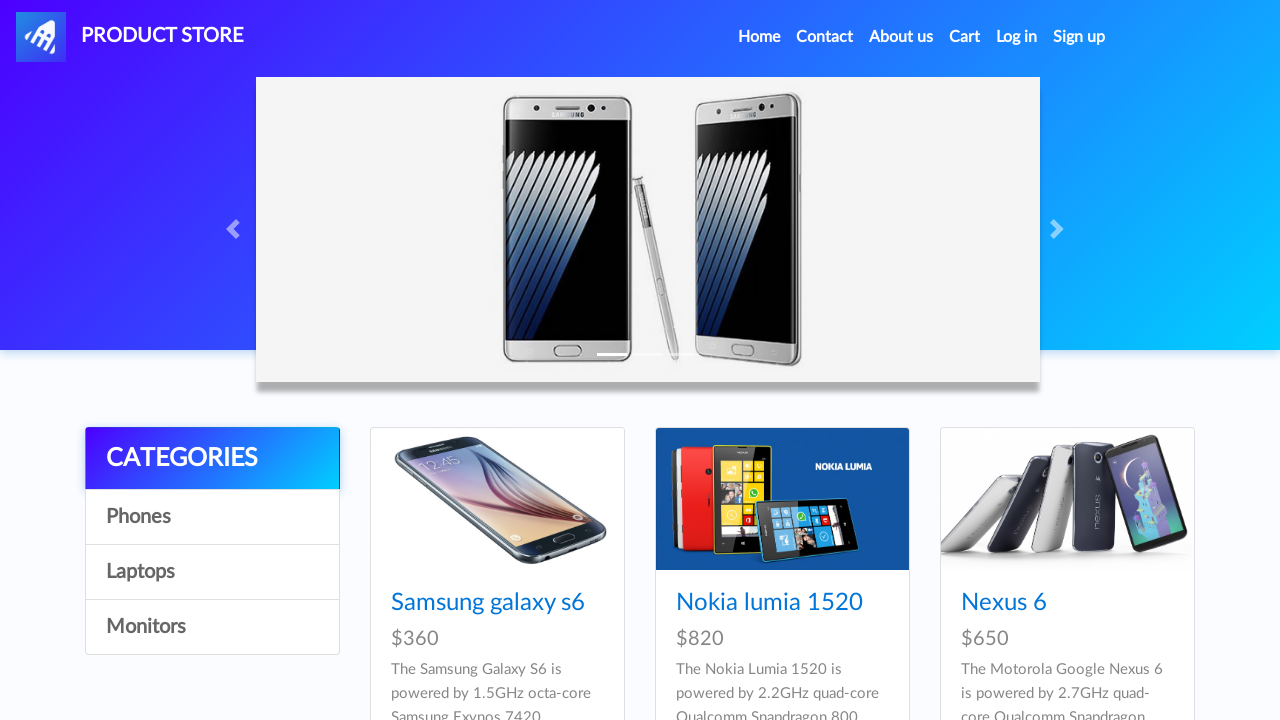

Clicked on Laptops category link again at (212, 572) on //a[contains(@onclick, "byCat") and contains(text(), "Laptops")]
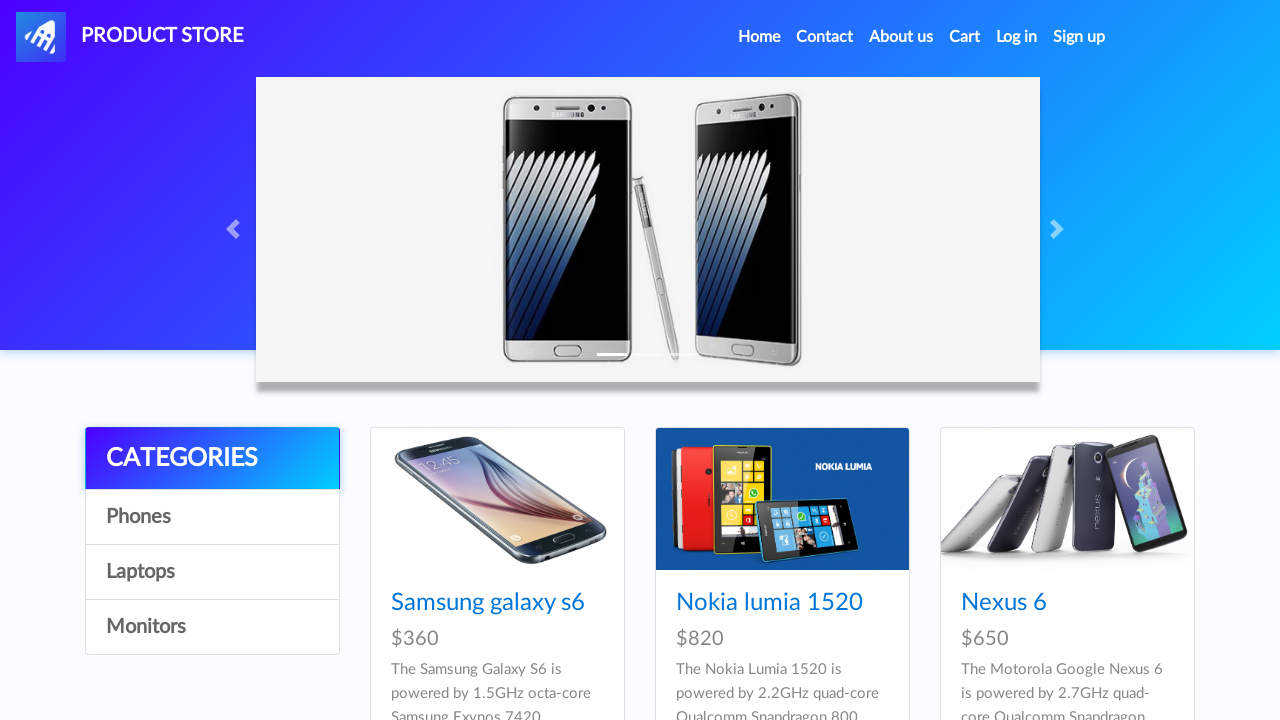

Waited for Laptops products to reload
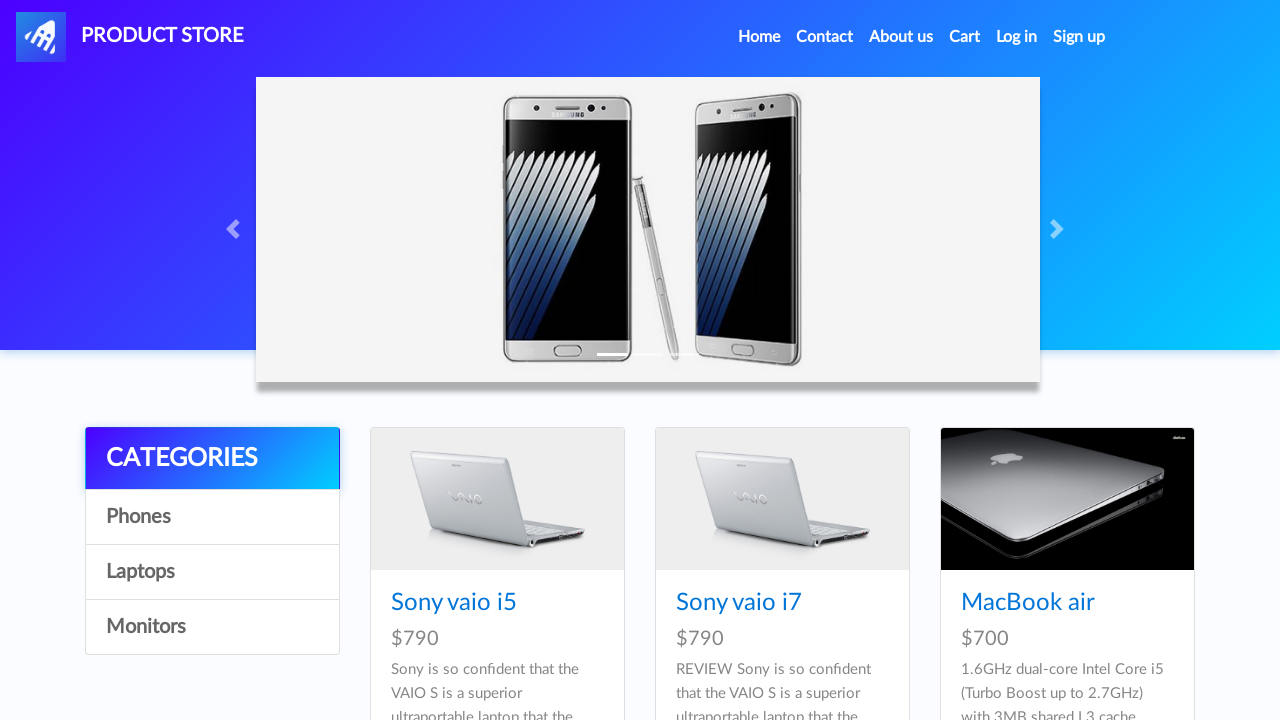

Clicked on second product (ID 11) in Laptops at (1067, 499) on a[href="prod.html?idp_=11"]
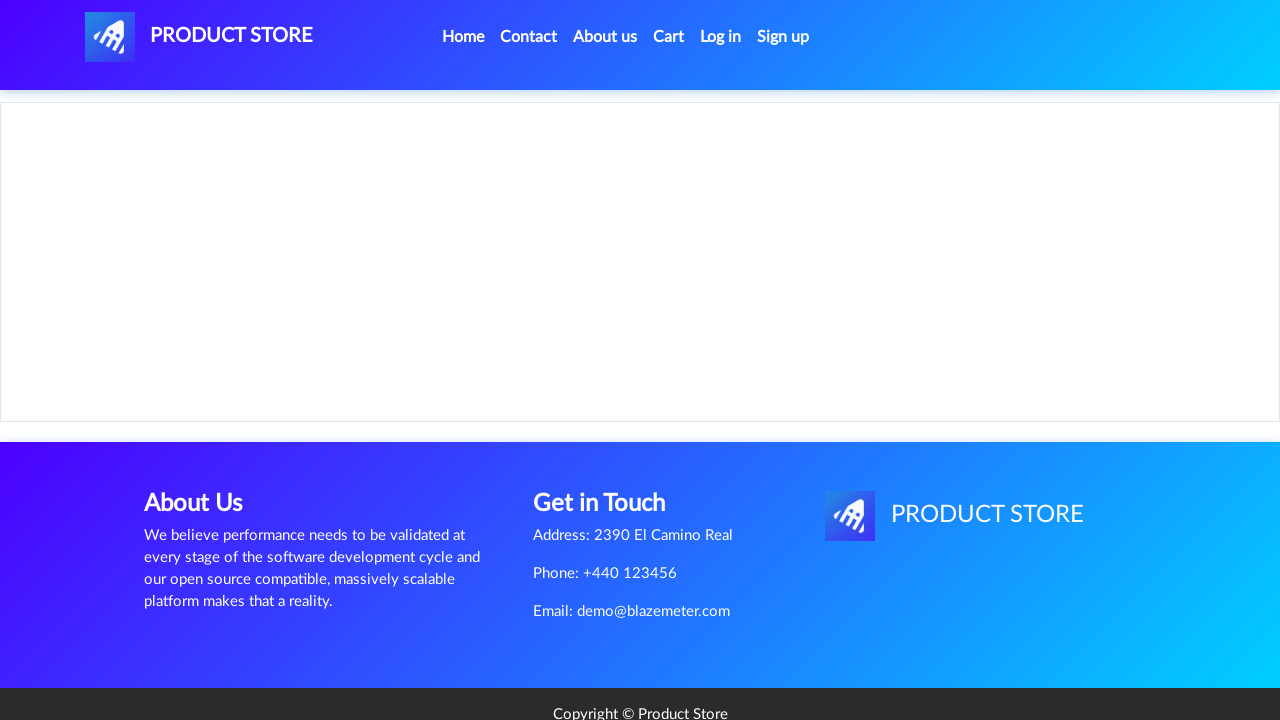

Add to cart button loaded for second product
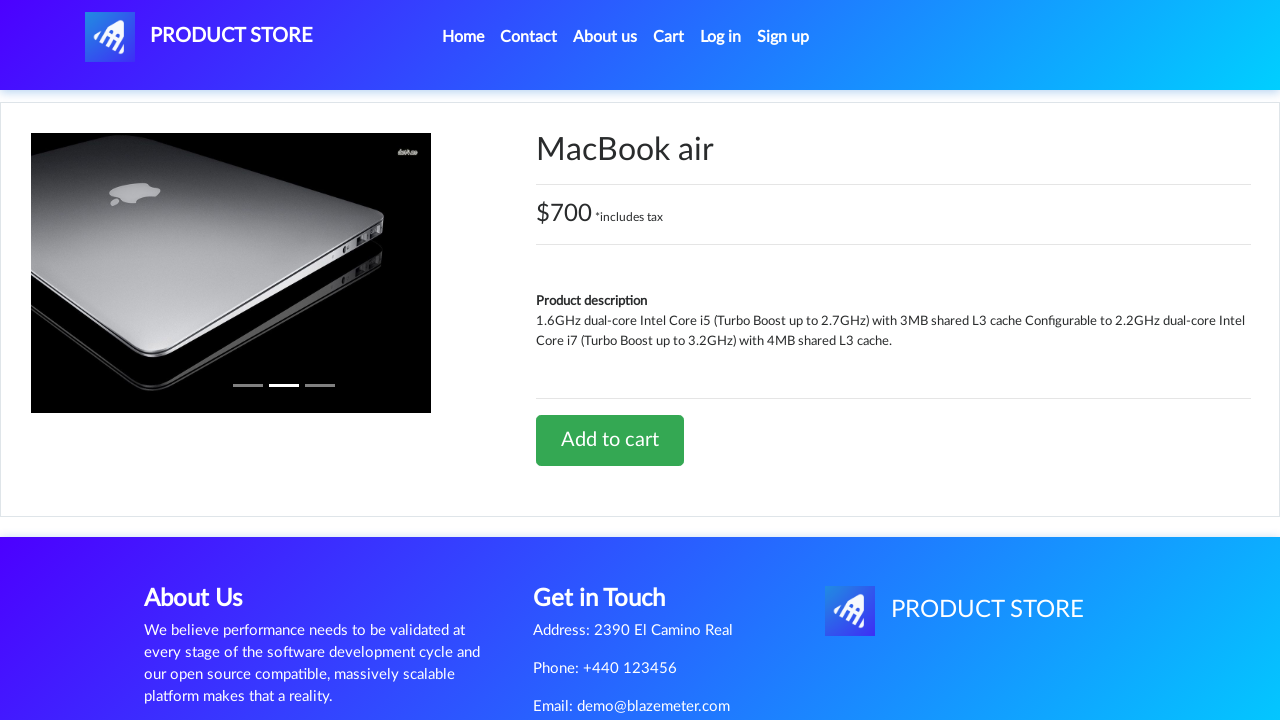

Clicked Add to cart button for product ID 11 at (610, 440) on a.btn.btn-success.btn-lg
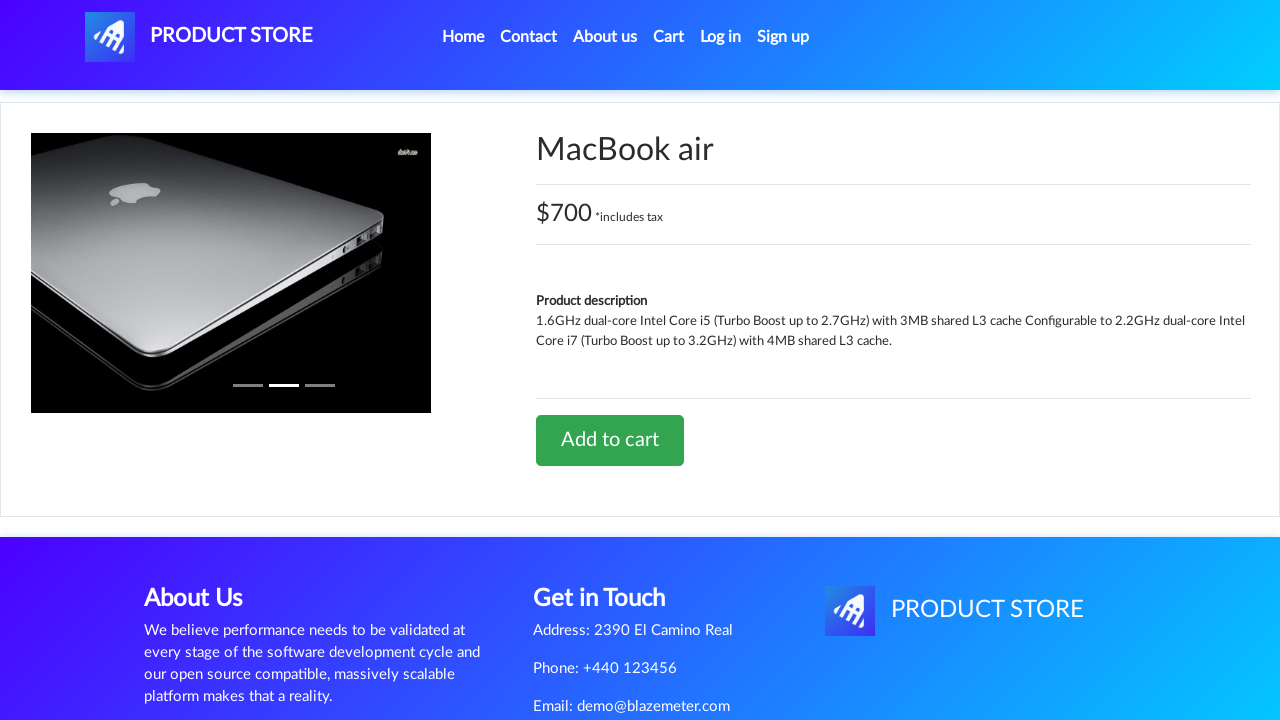

Waited for add to cart confirmation
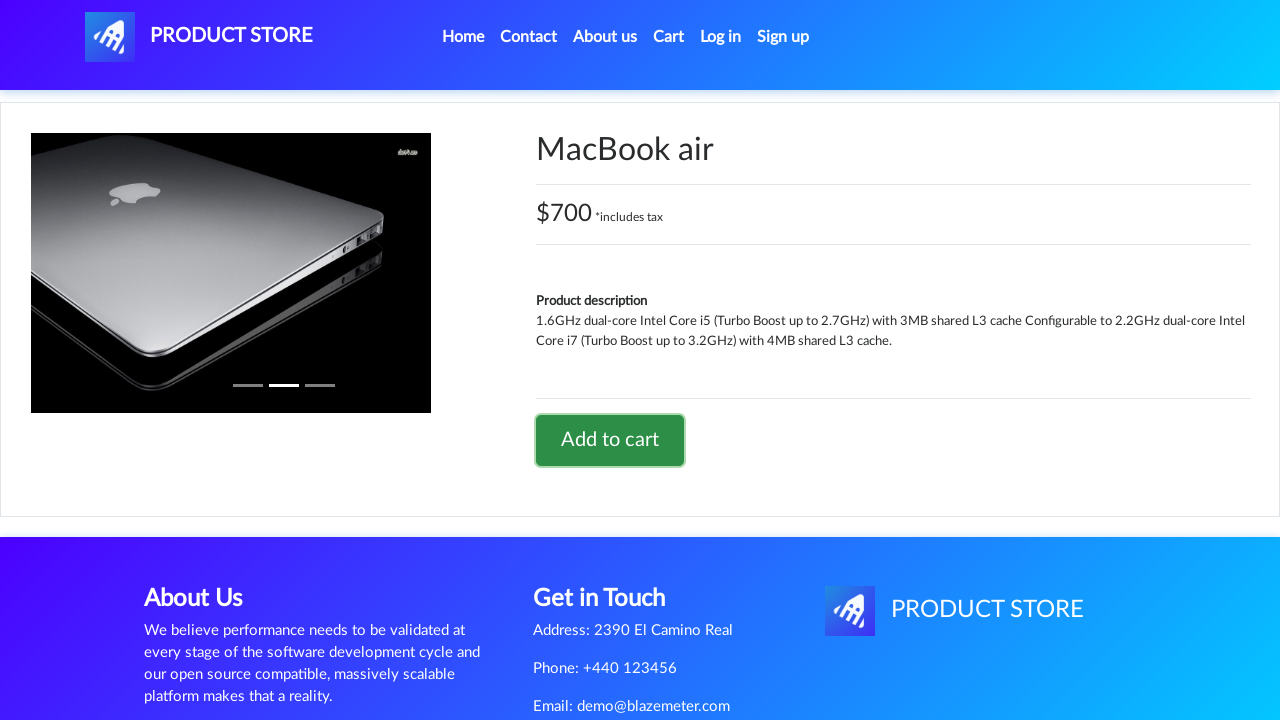

Clicked on Cart link to verify second product added at (669, 37) on #cartur
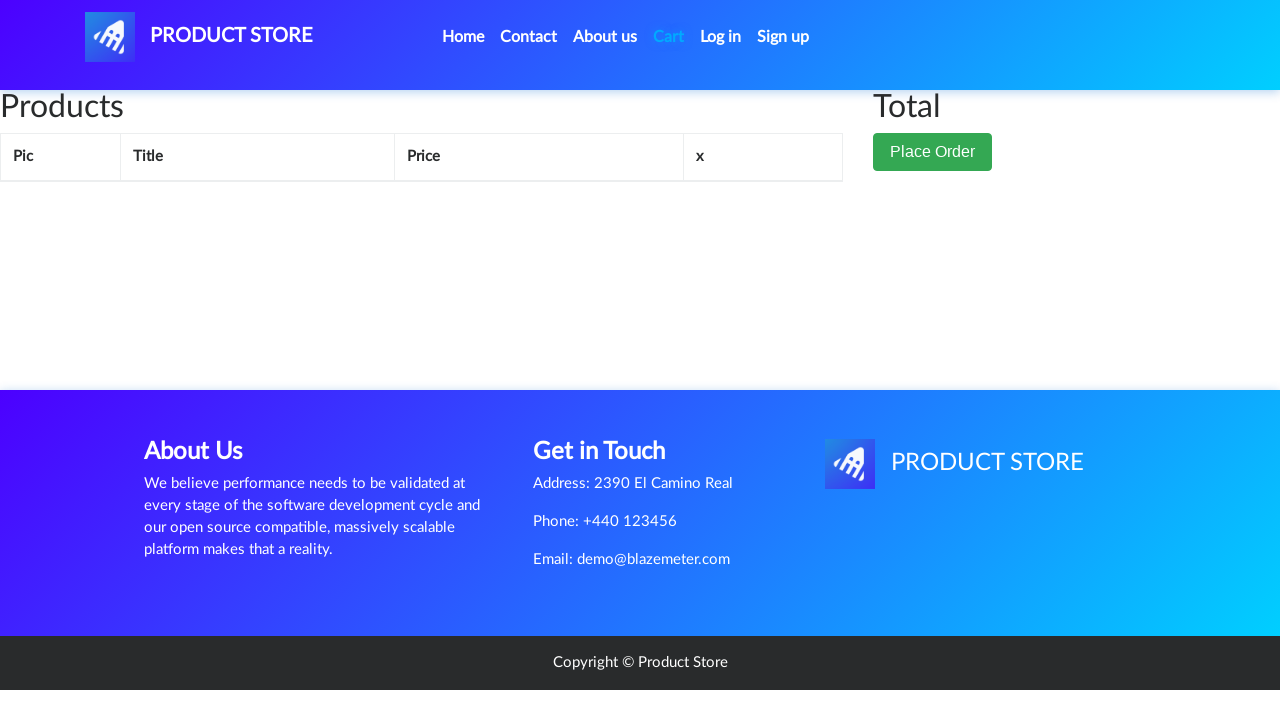

Waited for cart page to load with both products
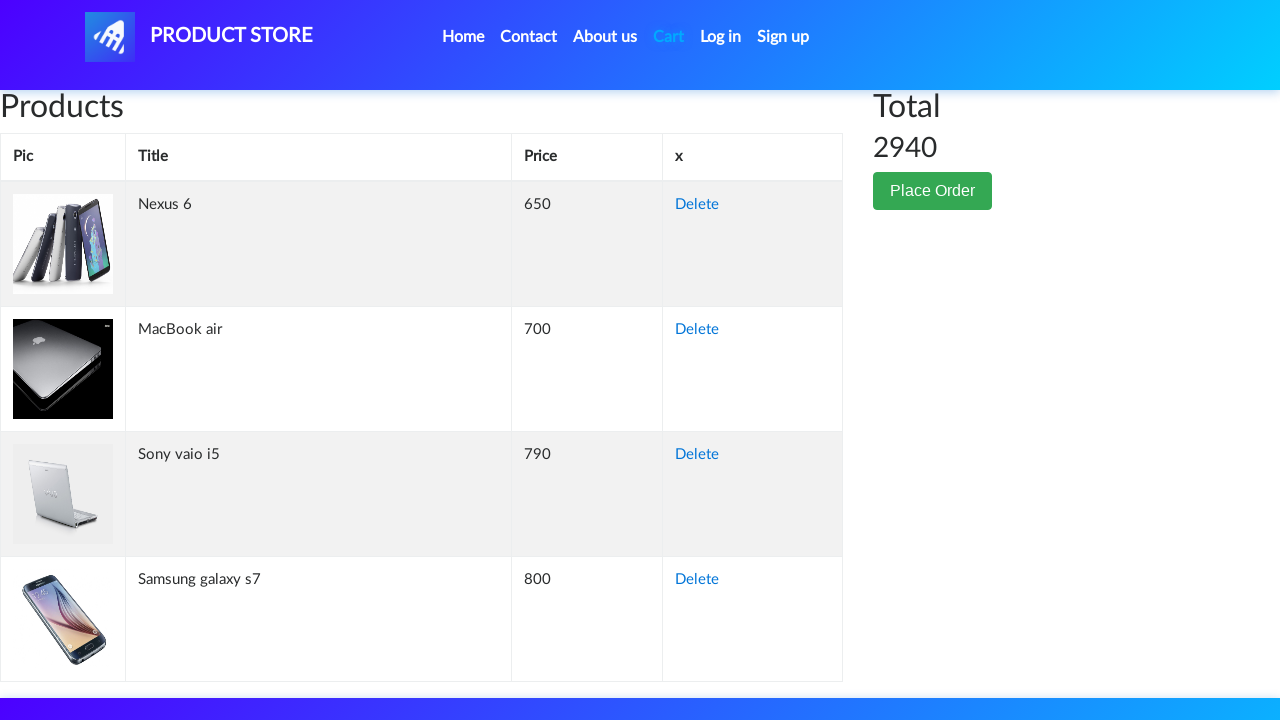

Navigated back to home page for next category
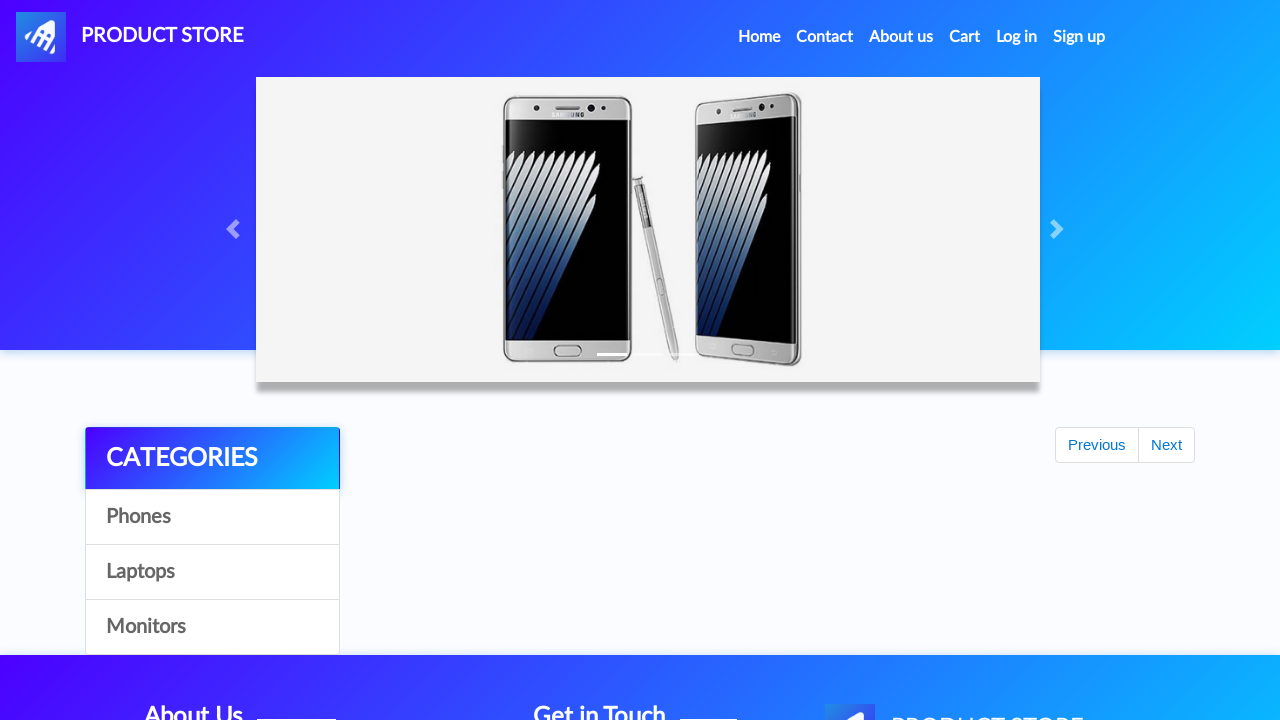

Waited for home page to load
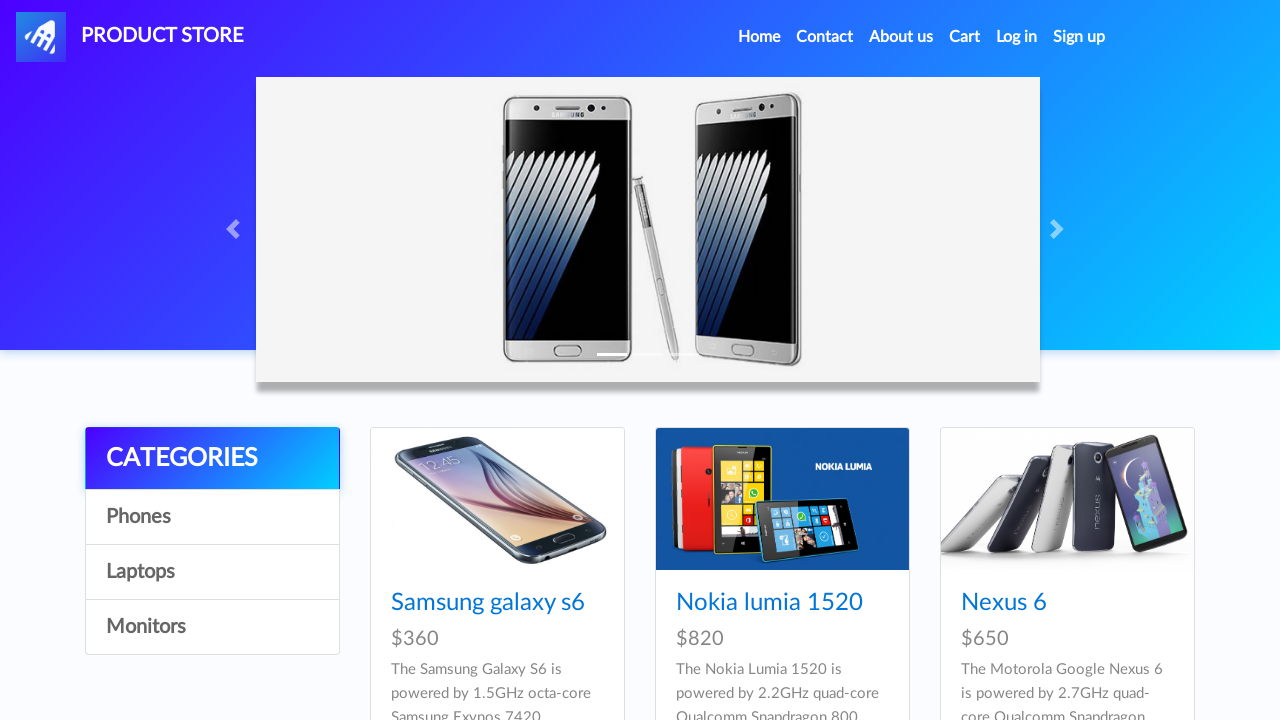

Clicked on Monitors category link at (212, 627) on //a[contains(@onclick, "byCat") and contains(text(), "Monitors")]
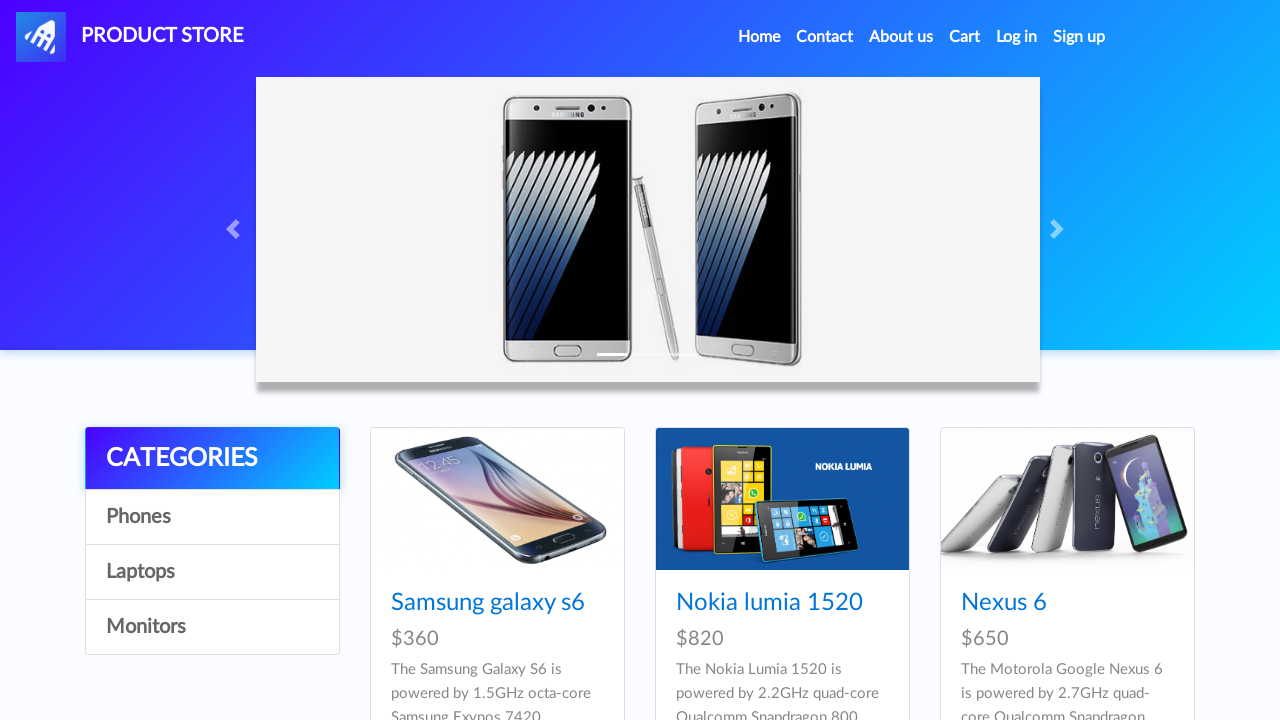

Waited for Monitors products to load
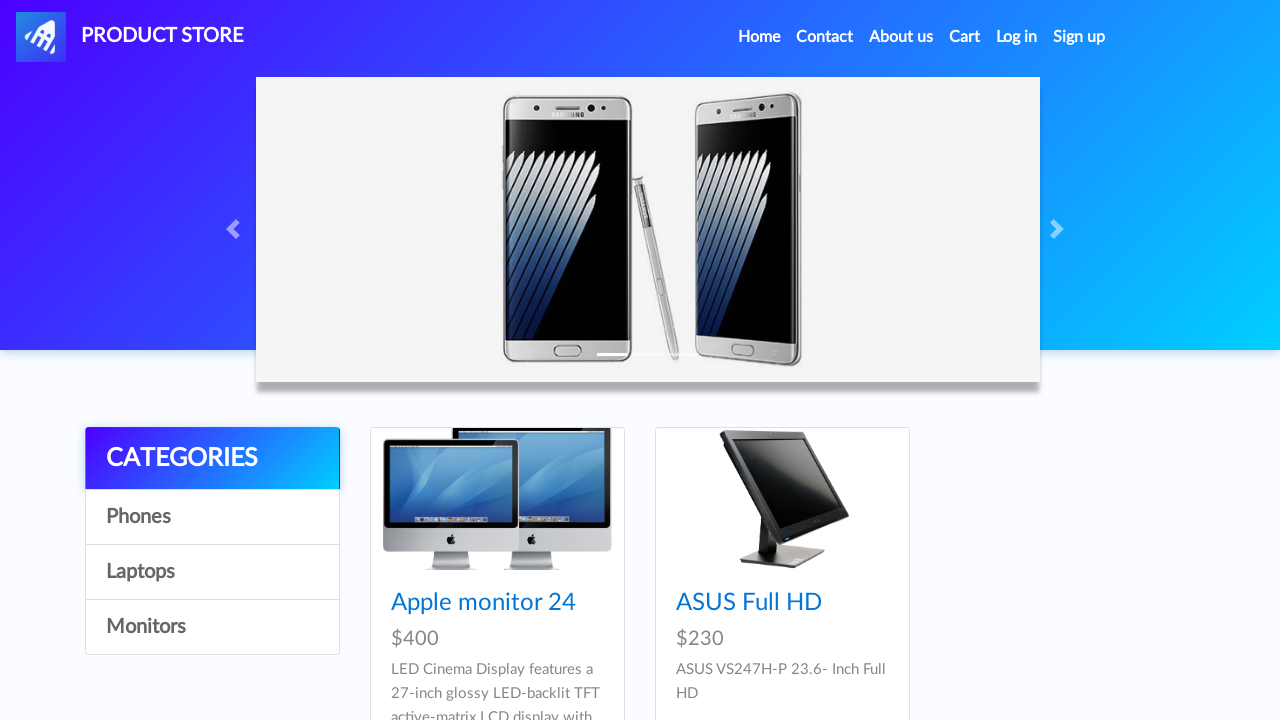

Clicked on first product (ID 10) in Monitors at (497, 499) on a[href="prod.html?idp_=10"]
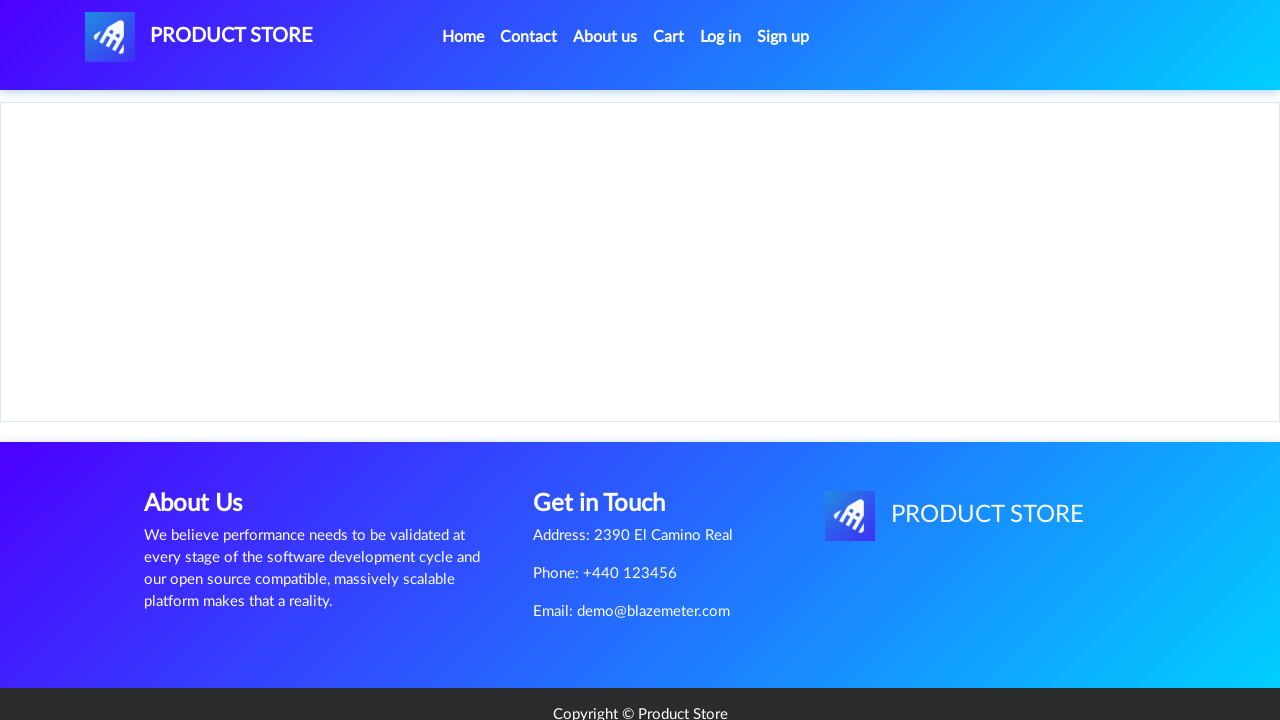

Add to cart button loaded
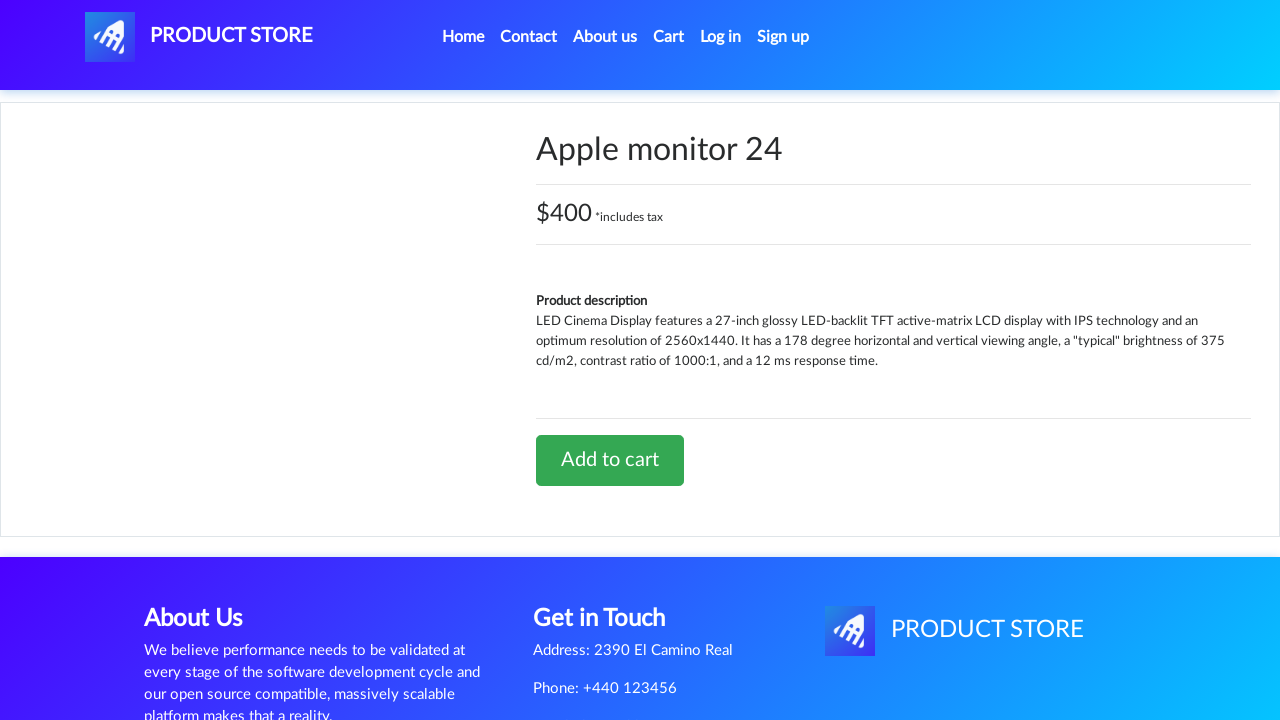

Set up dialog handler to accept confirmations
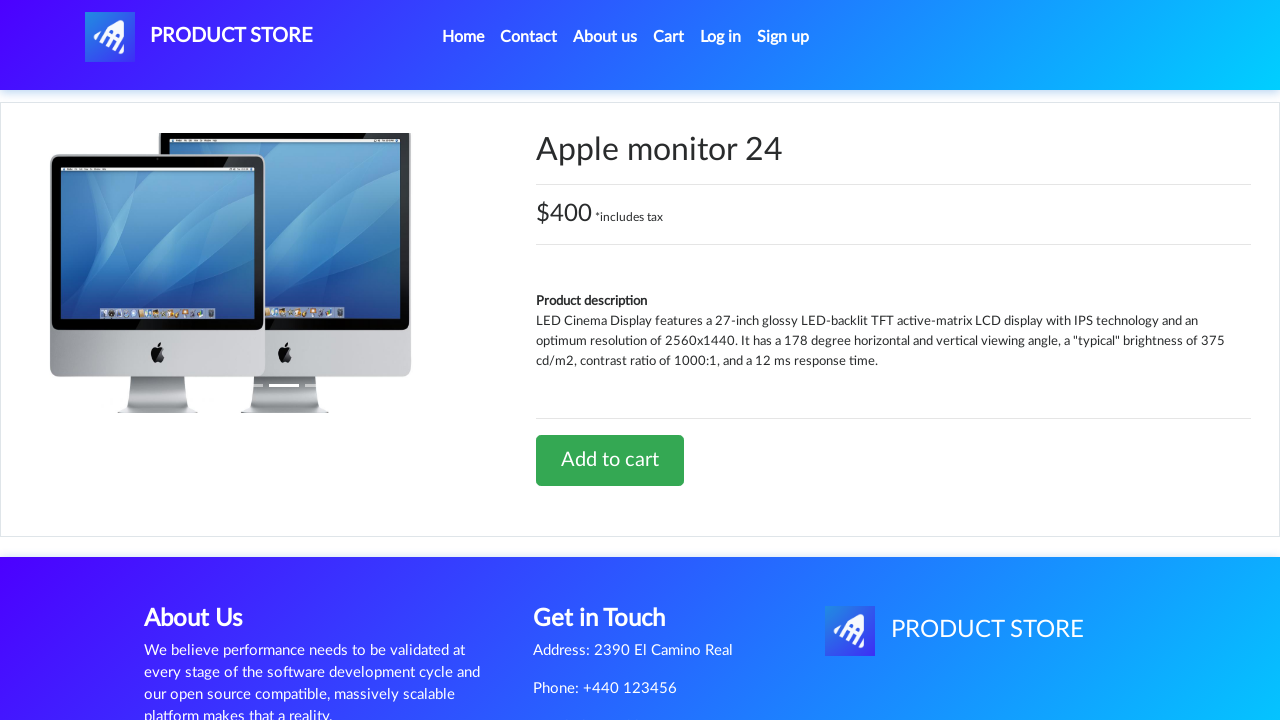

Clicked Add to cart button for product ID 10 at (610, 460) on a.btn.btn-success.btn-lg
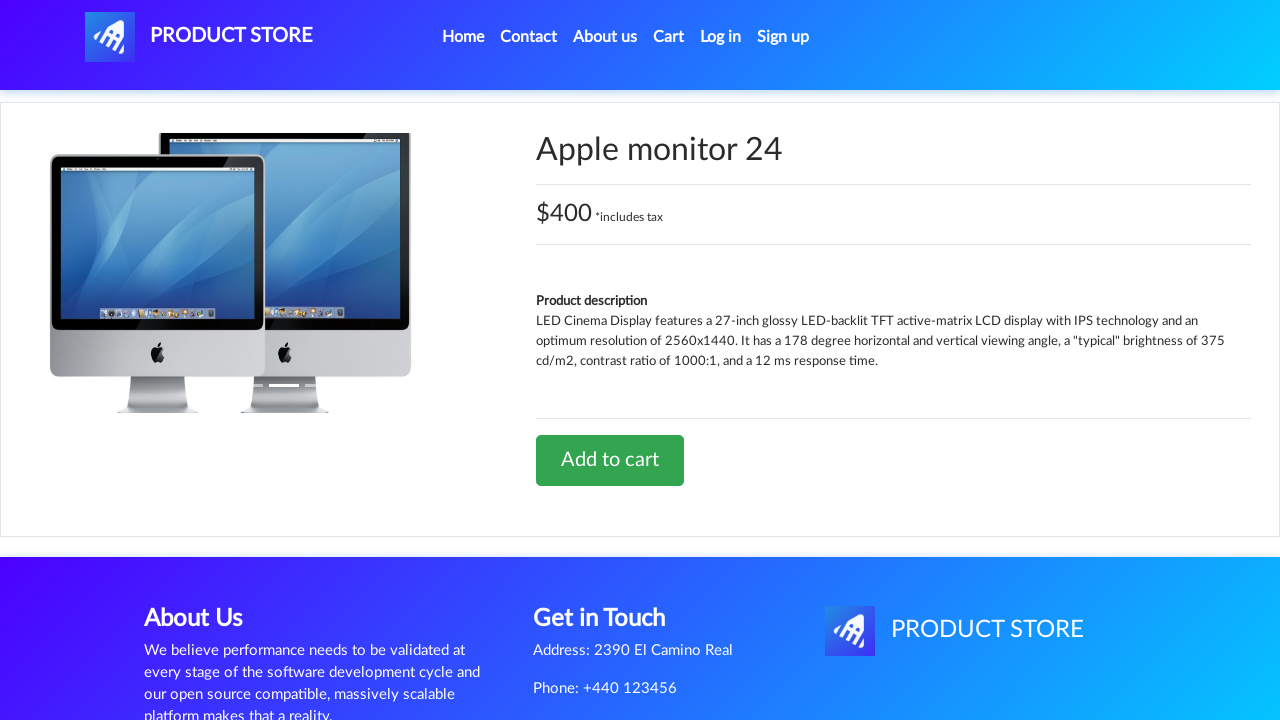

Waited for add to cart confirmation
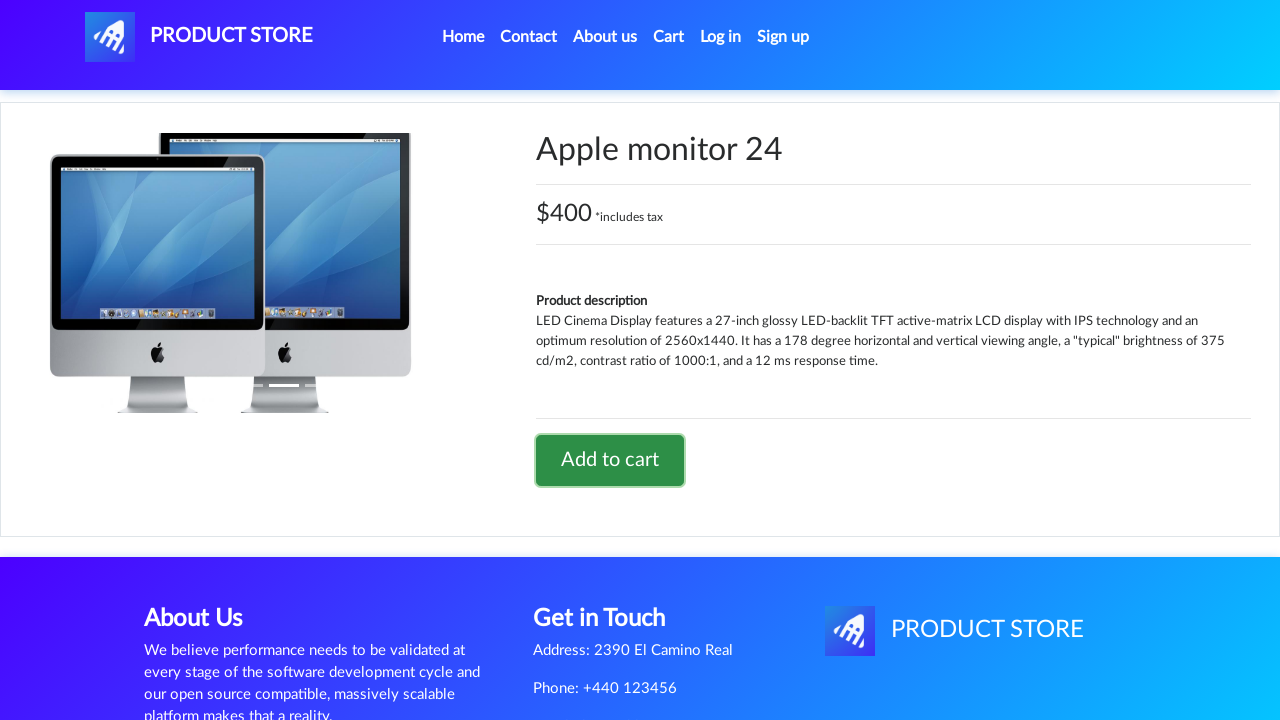

Clicked on Cart link to verify product added at (669, 37) on #cartur
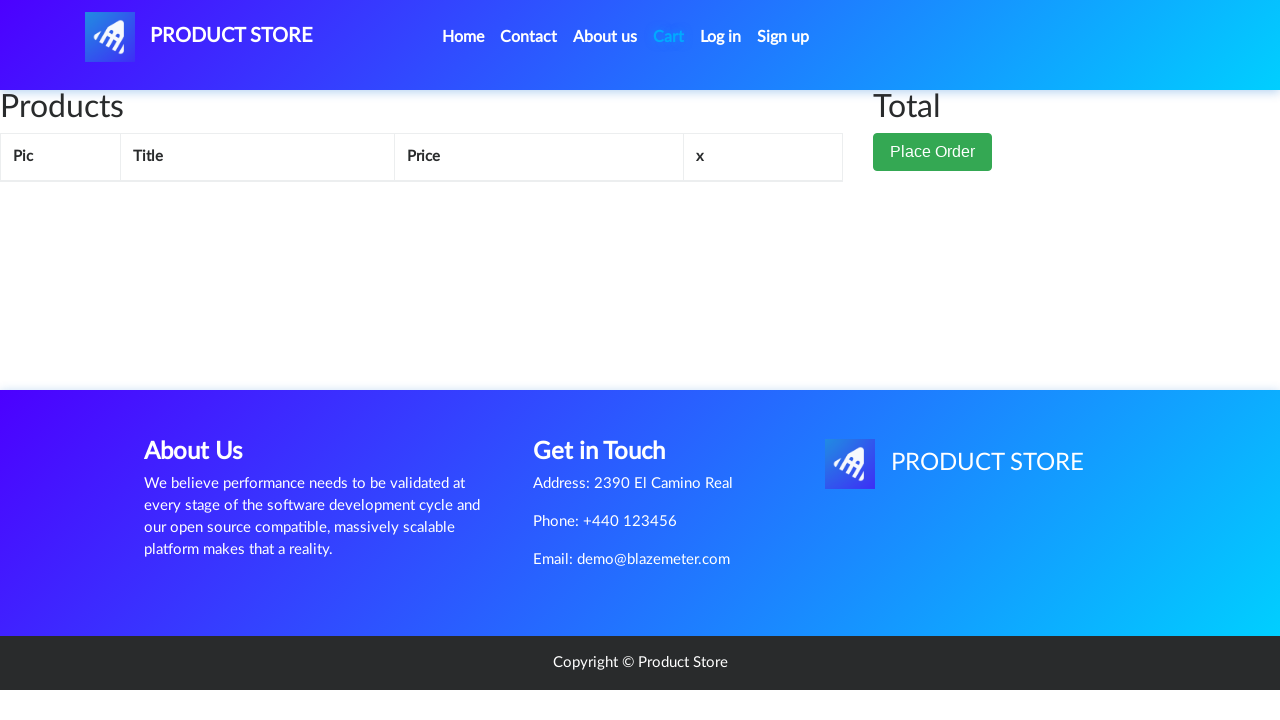

Waited for cart page to load
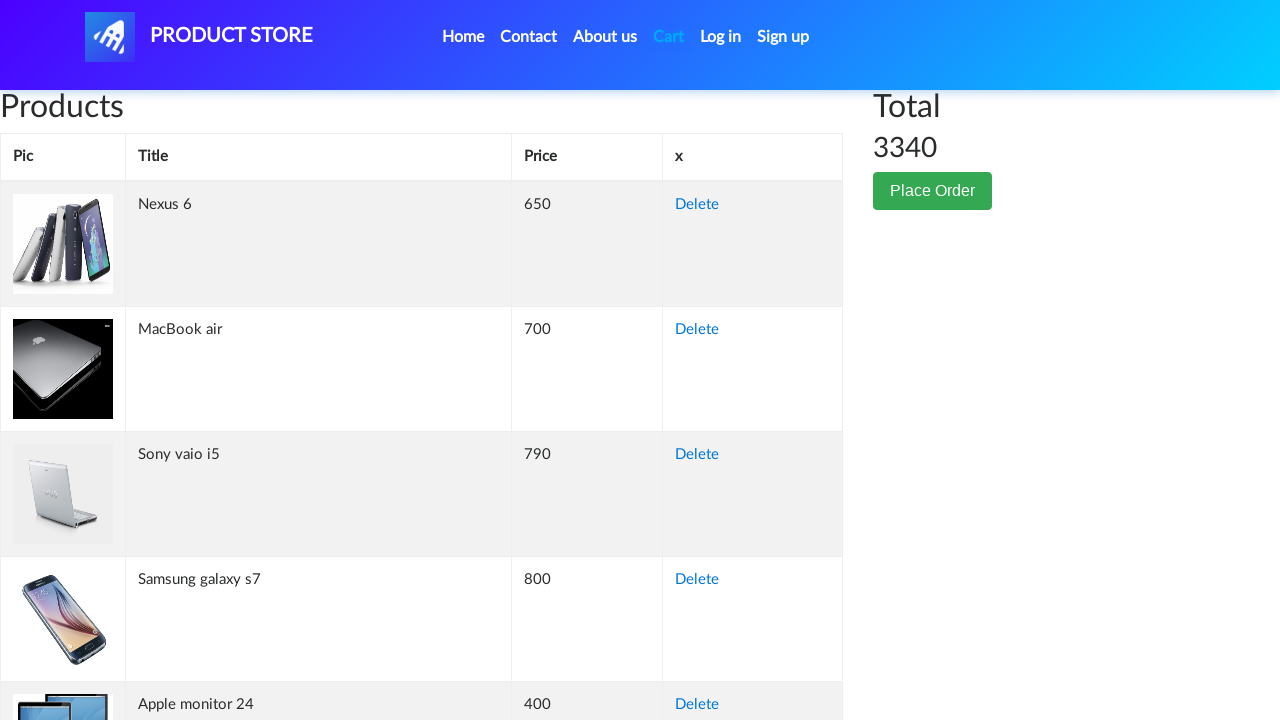

Navigated back to home page
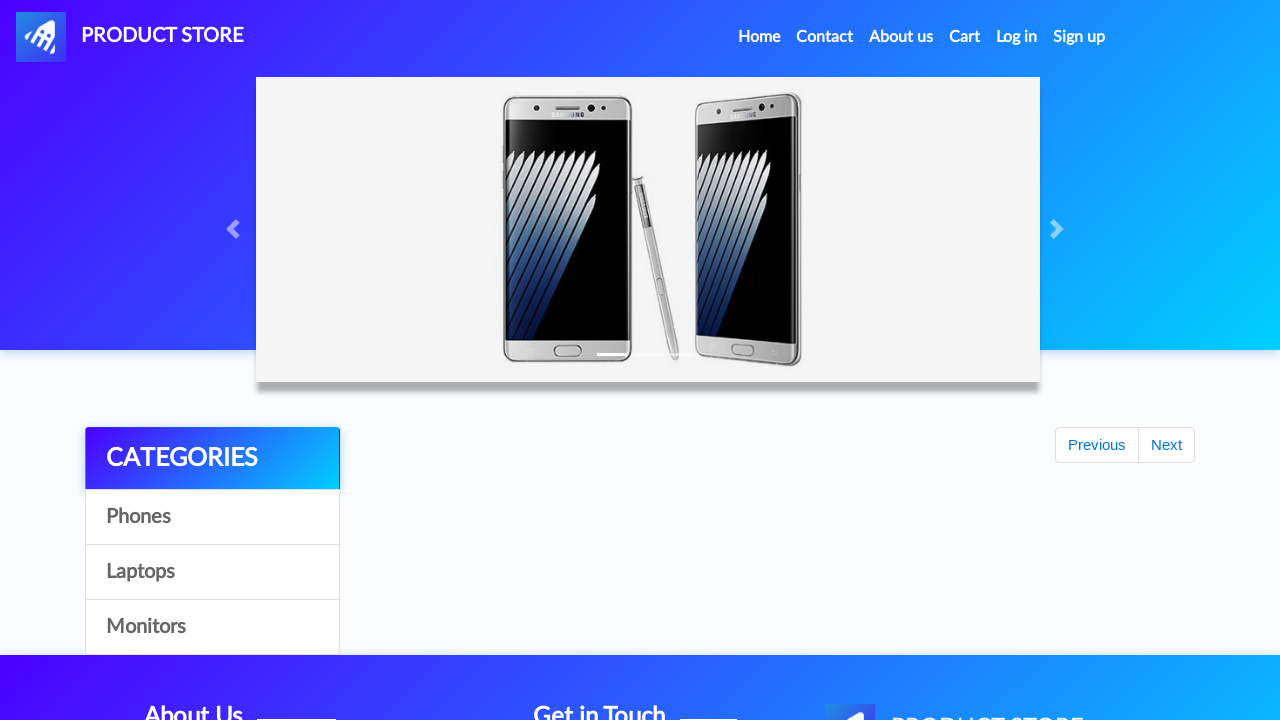

Waited for home page to load
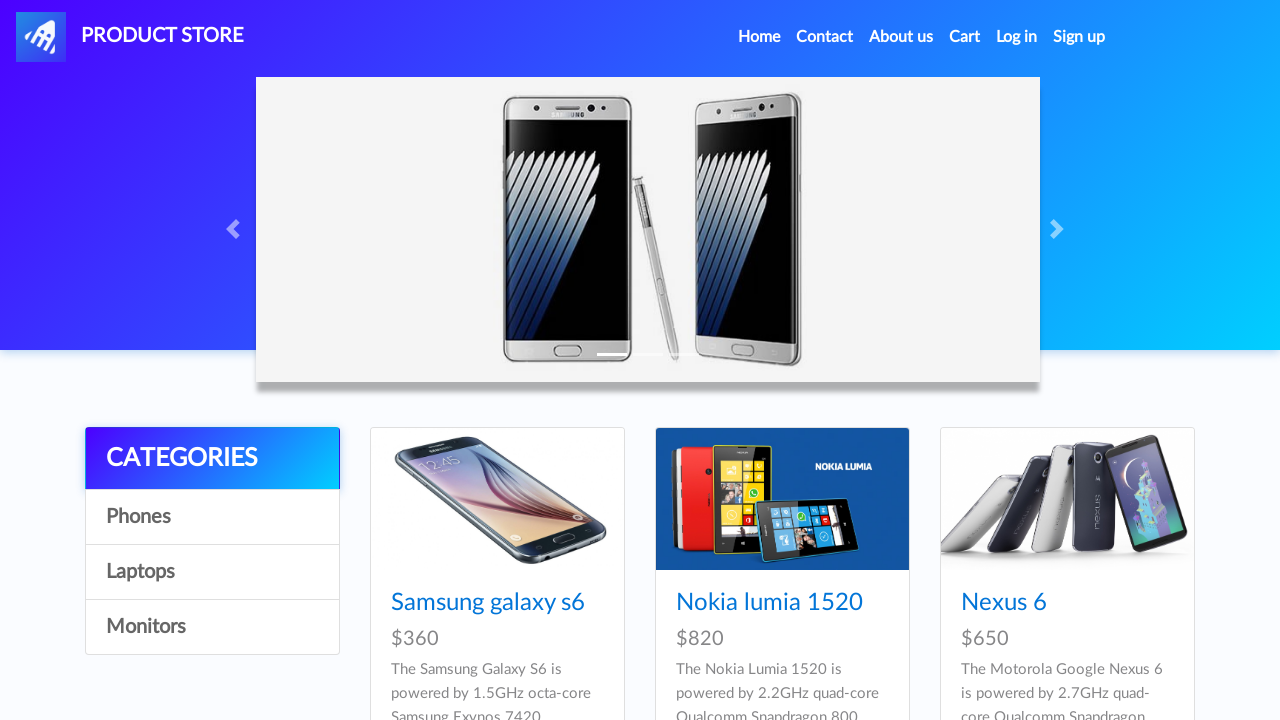

Clicked on Monitors category link again at (212, 627) on //a[contains(@onclick, "byCat") and contains(text(), "Monitors")]
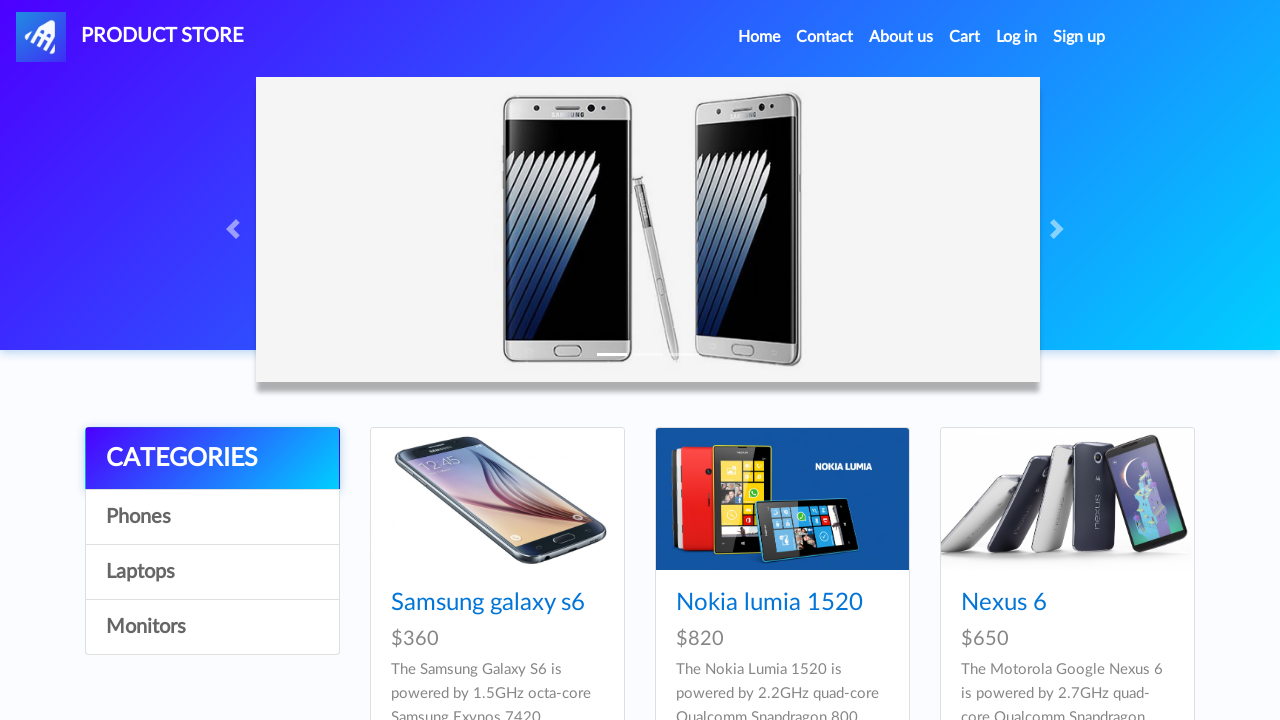

Waited for Monitors products to reload
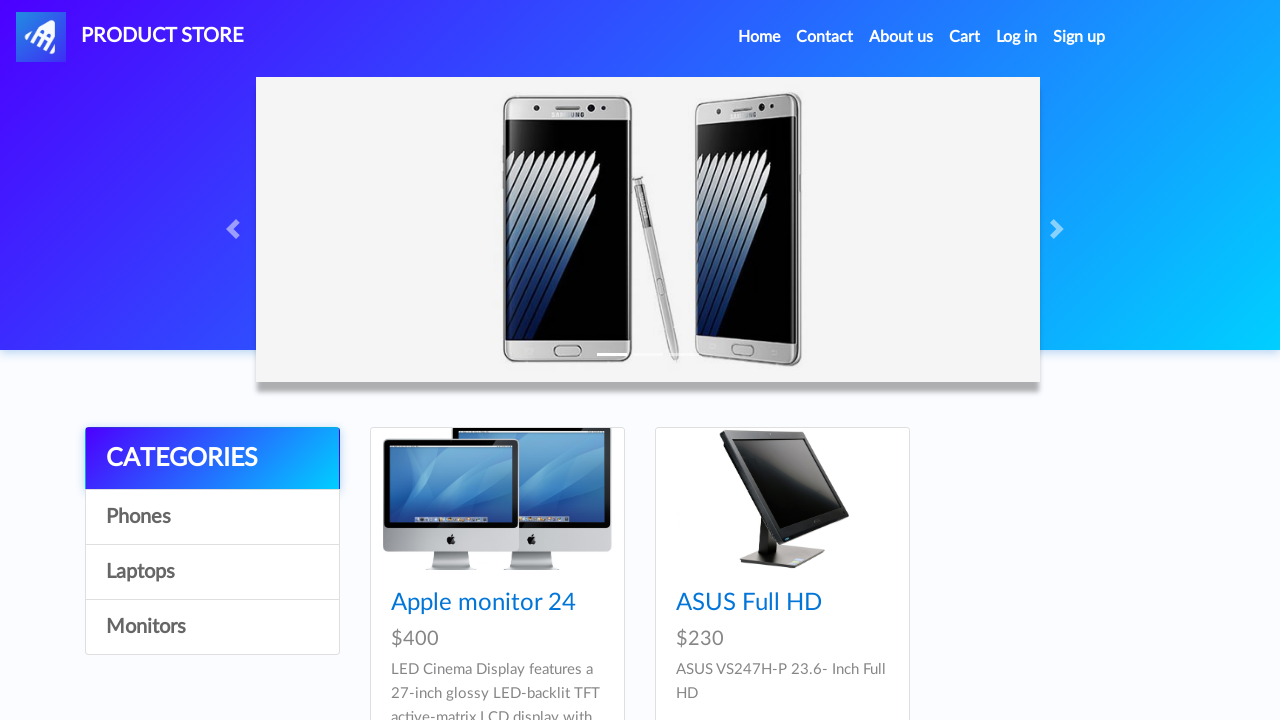

Clicked on second product (ID 14) in Monitors at (782, 499) on a[href="prod.html?idp_=14"]
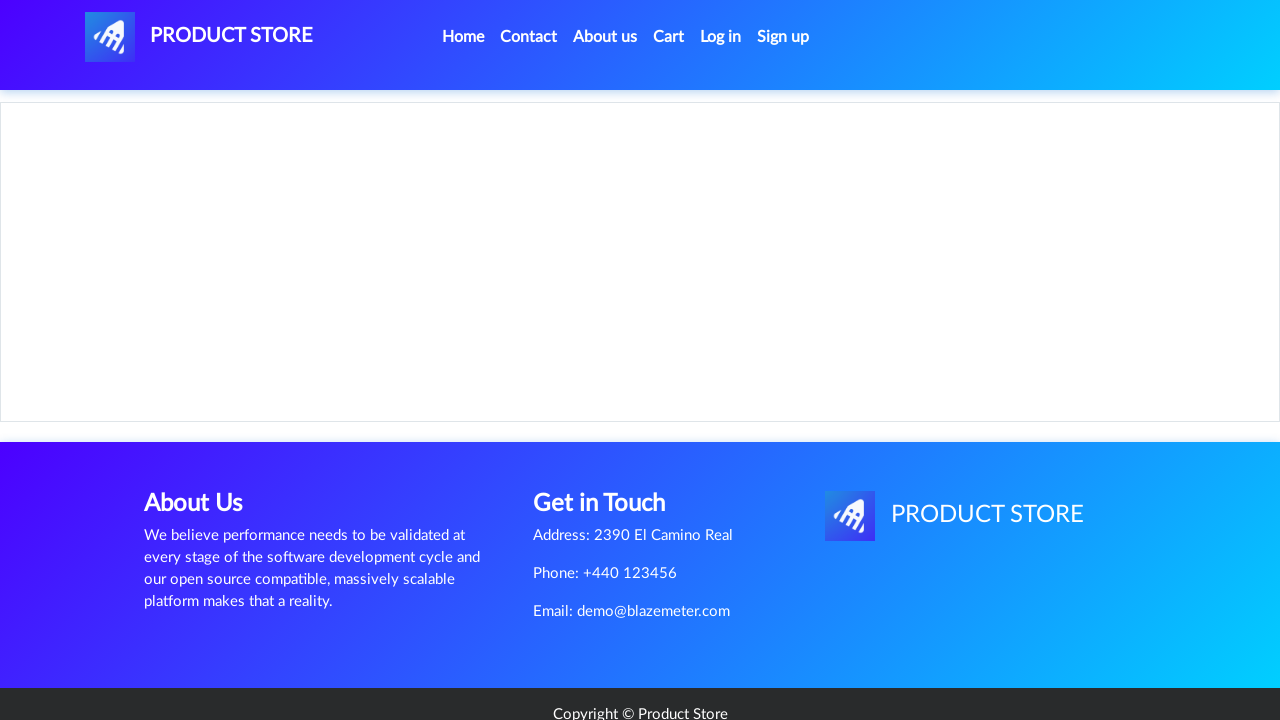

Add to cart button loaded for second product
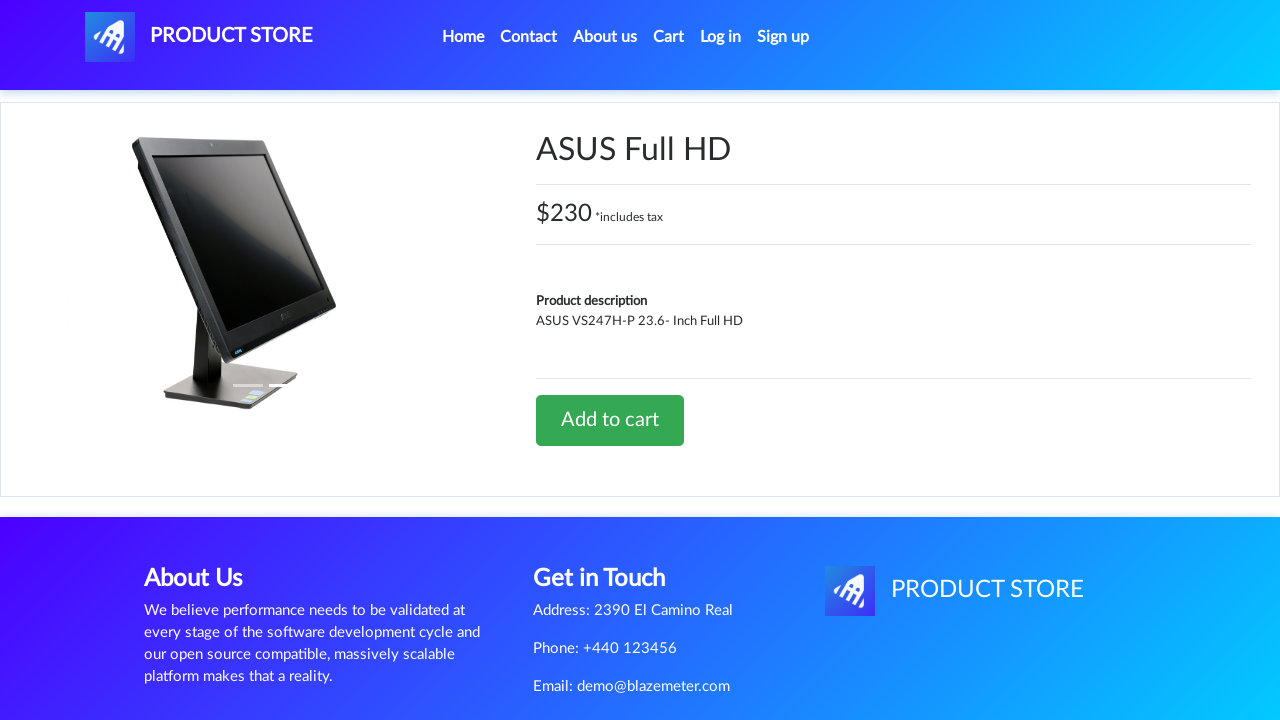

Clicked Add to cart button for product ID 14 at (610, 420) on a.btn.btn-success.btn-lg
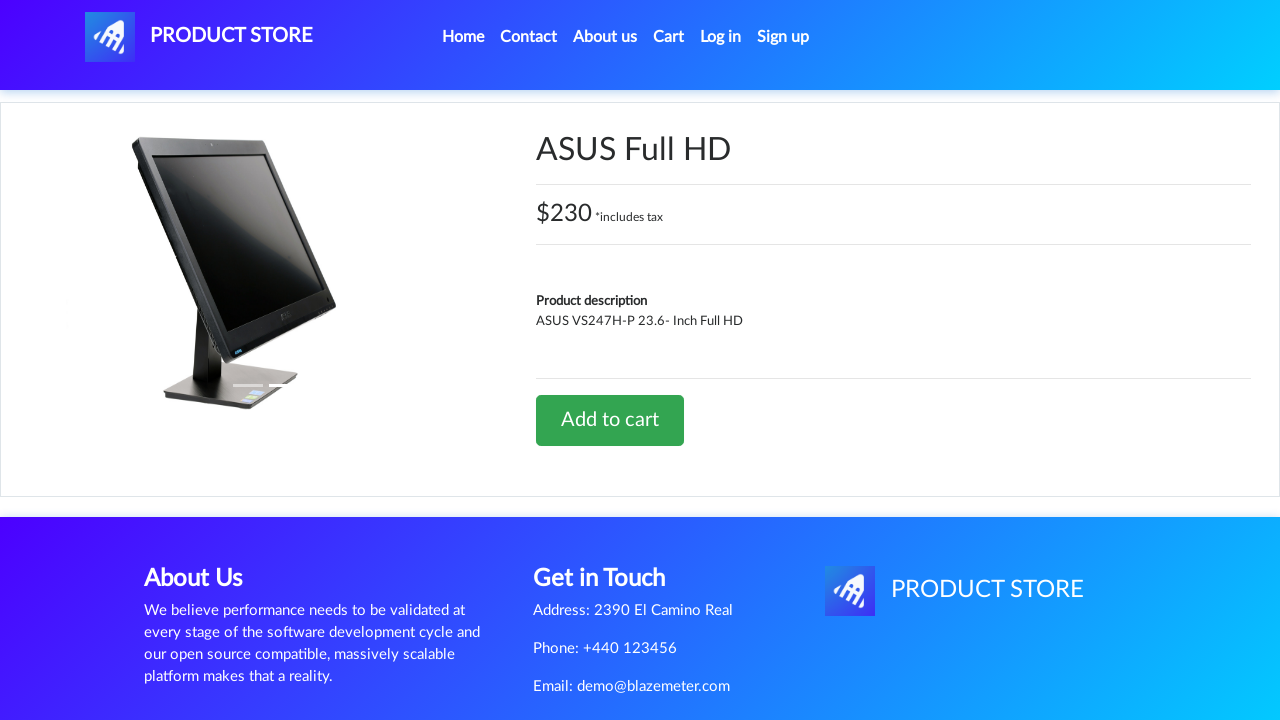

Waited for add to cart confirmation
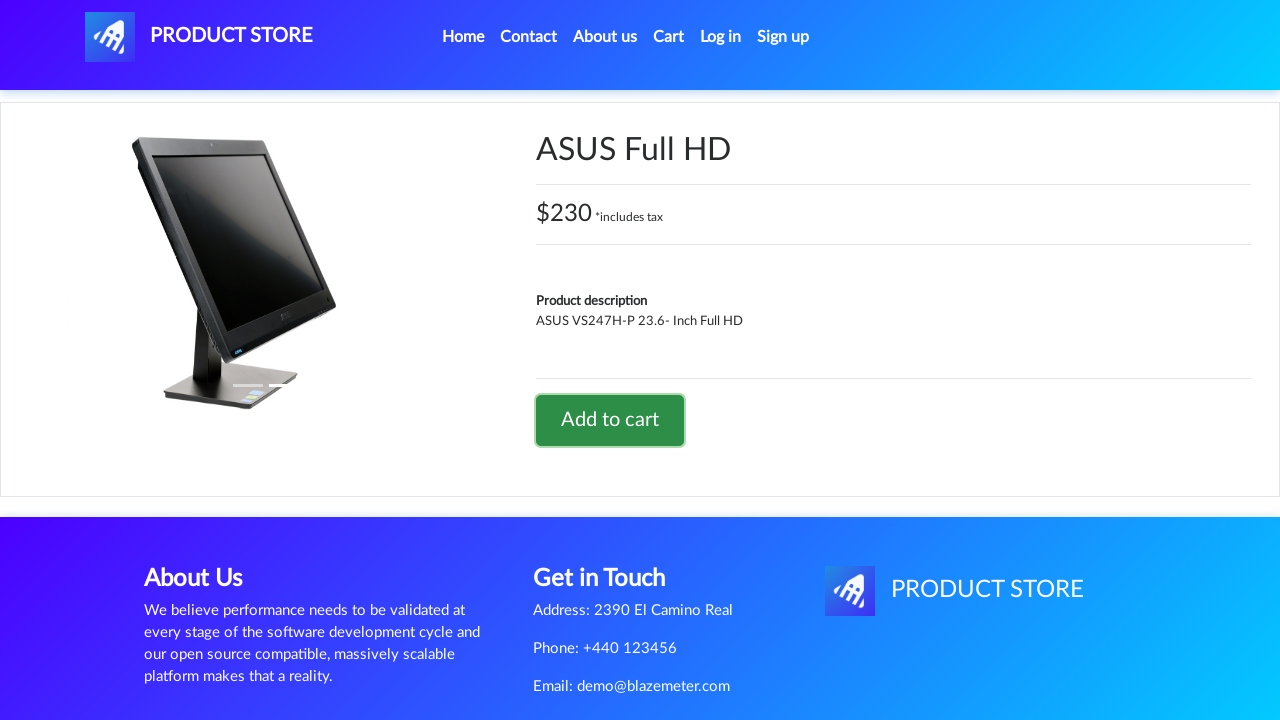

Clicked on Cart link to verify second product added at (669, 37) on #cartur
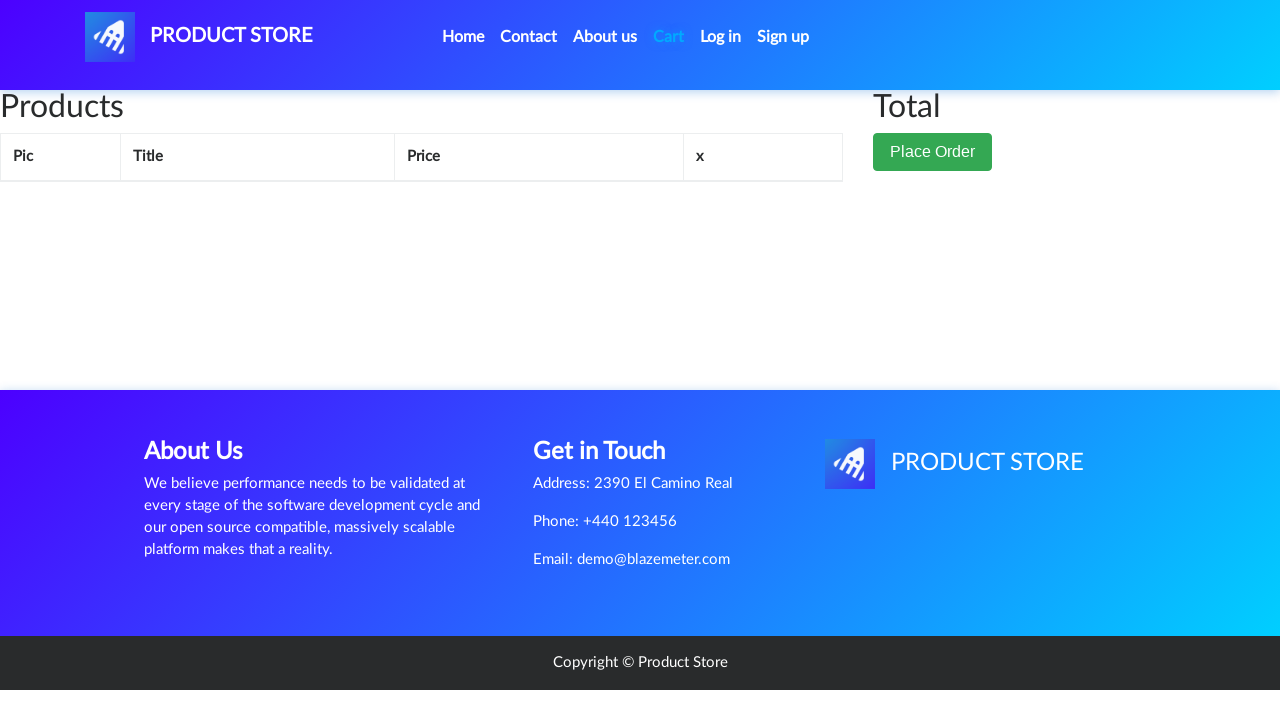

Waited for cart page to load with both products
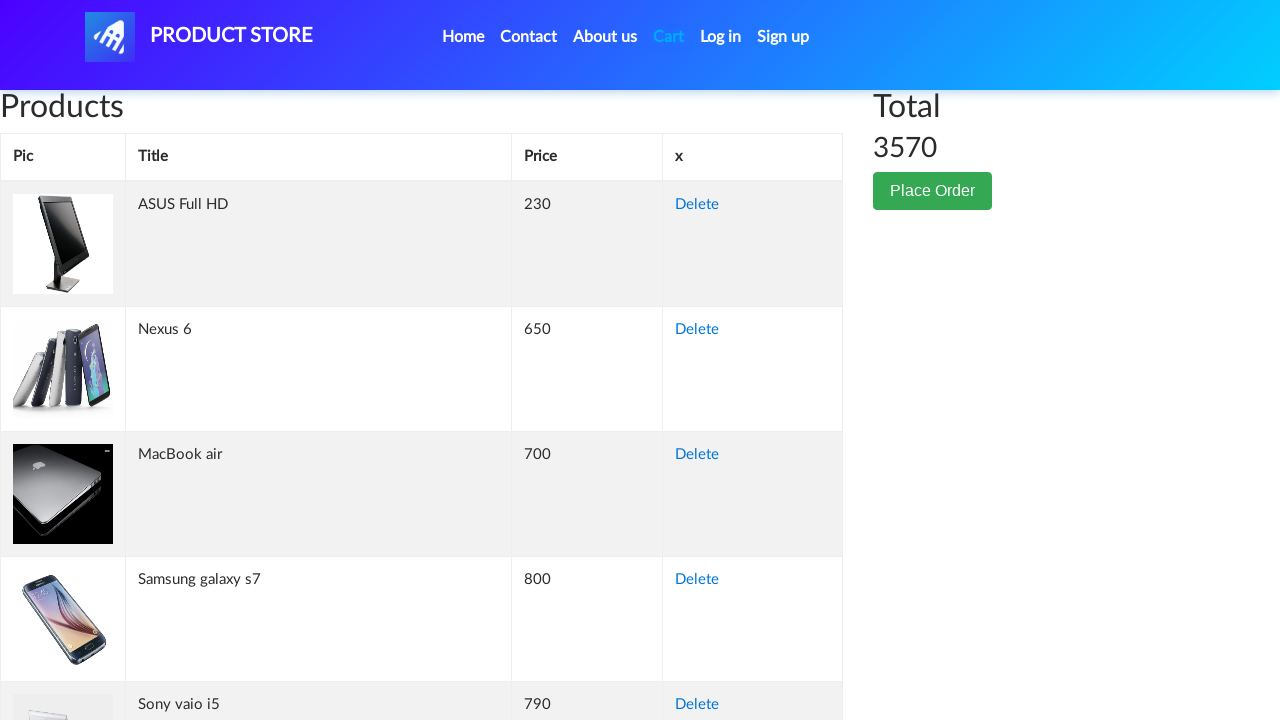

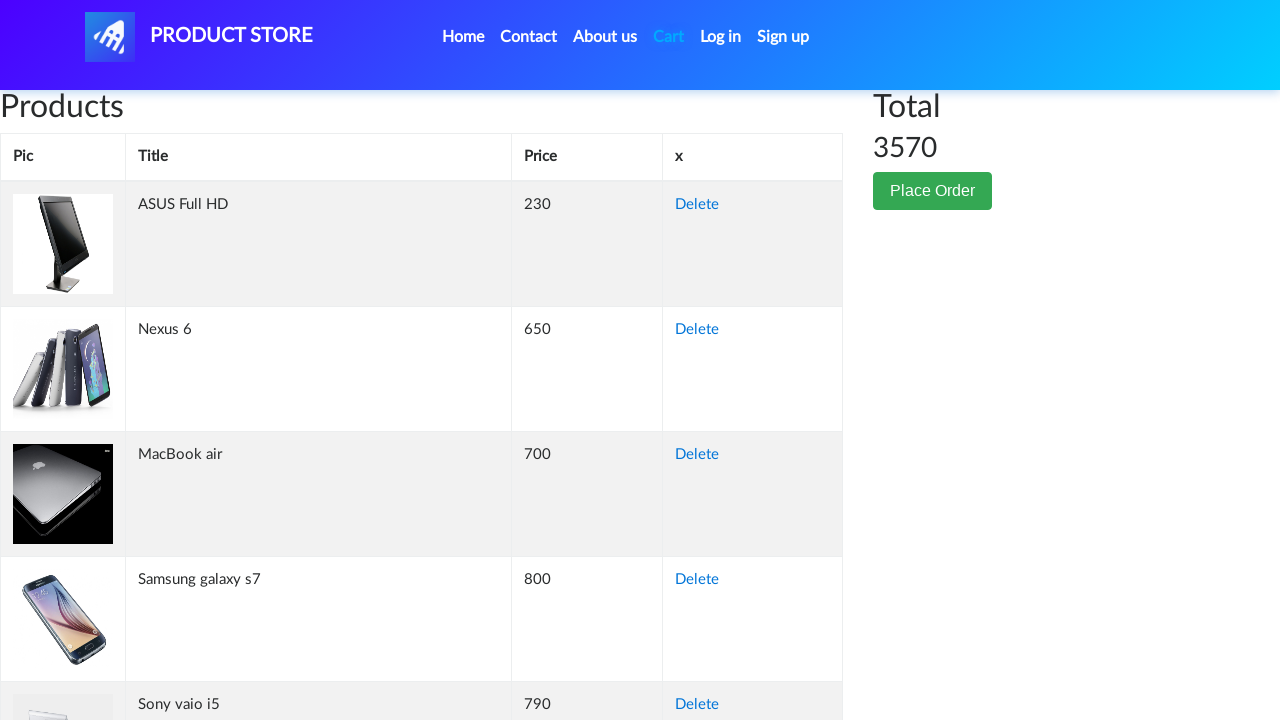